Clicks each category link under article images and verifies URL includes /category/, then navigates back

Starting URL: https://relay.prototyp.digital/

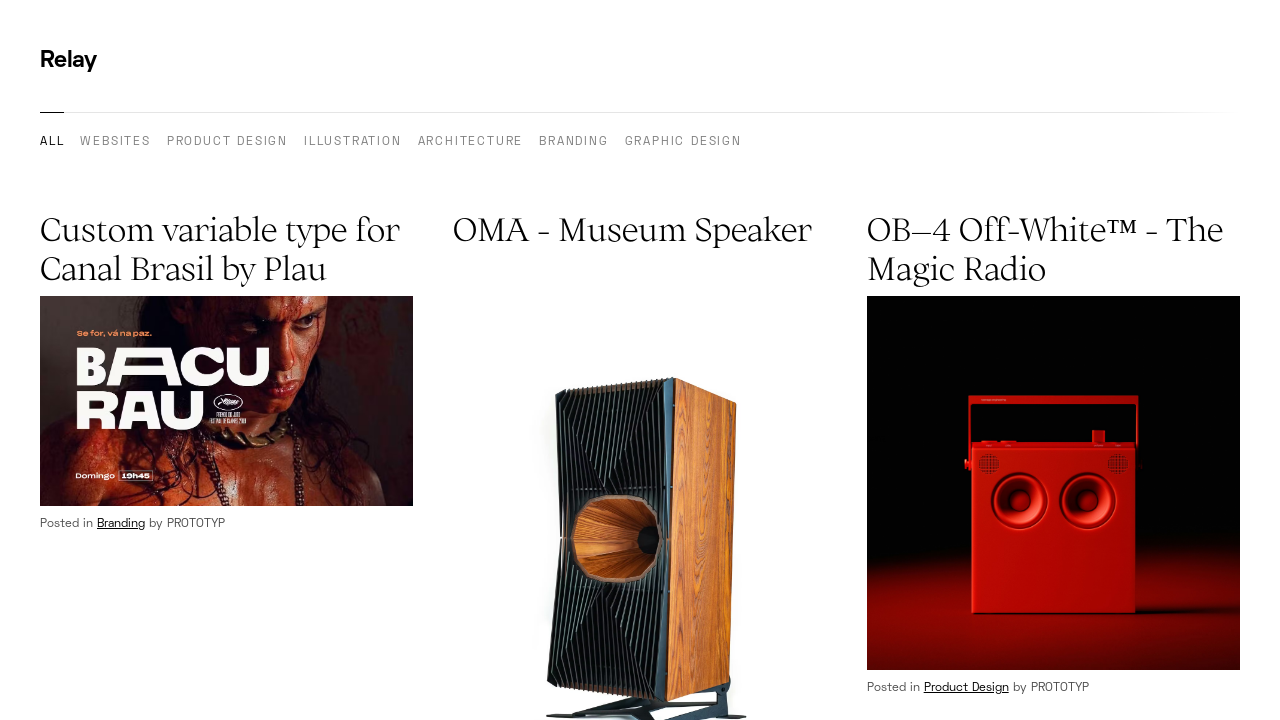

Located all category links under article images
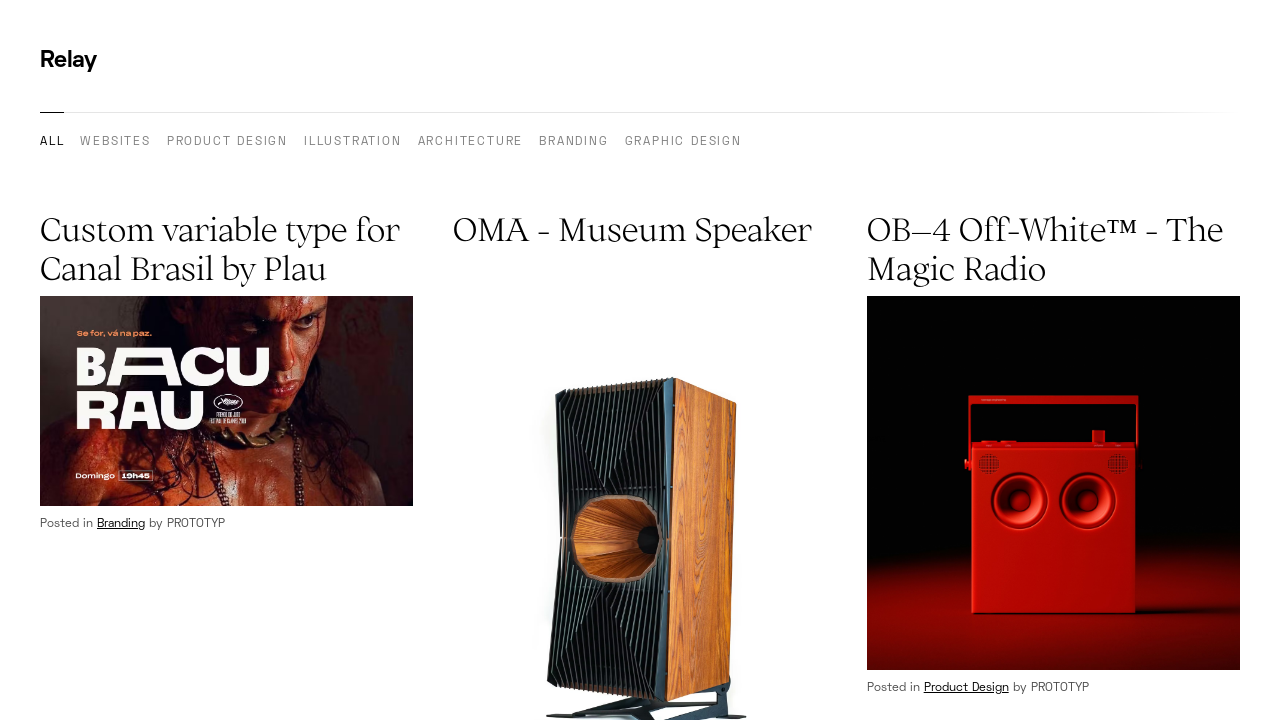

Found 20 category links under article images
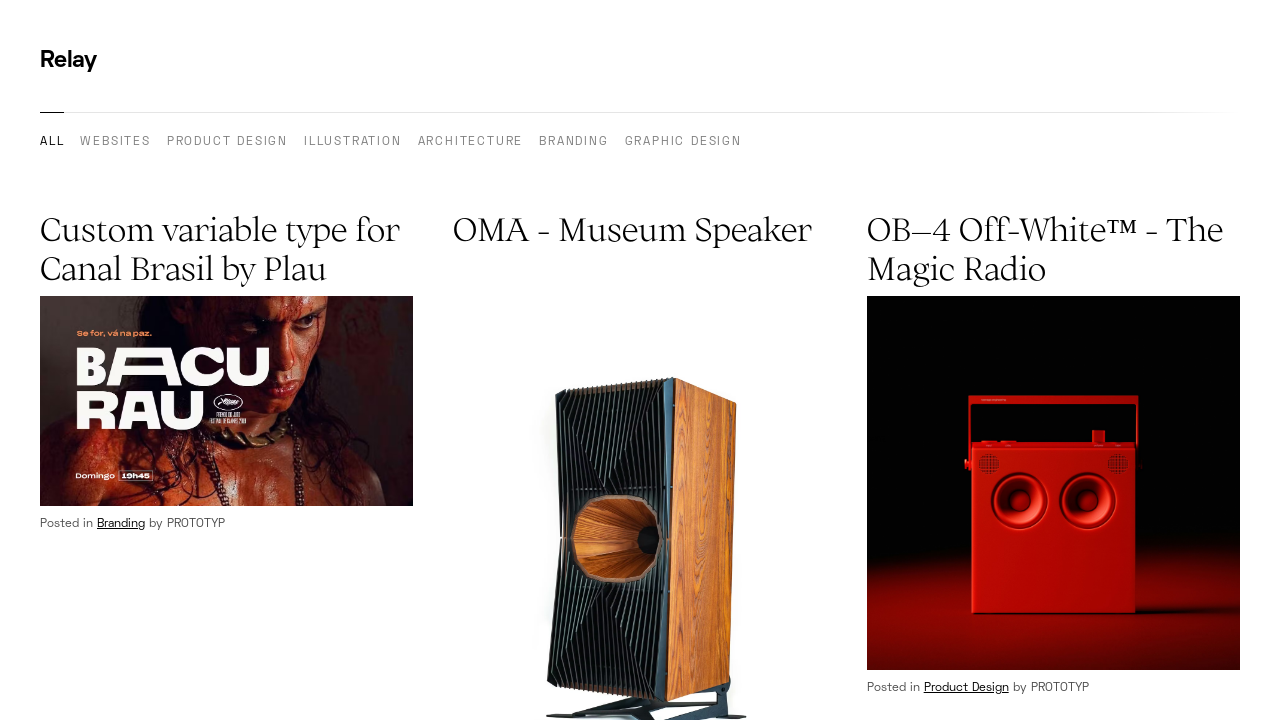

Clicked category link 1 of 20 at (121, 525) on article a[href*="/category/"] >> nth=0
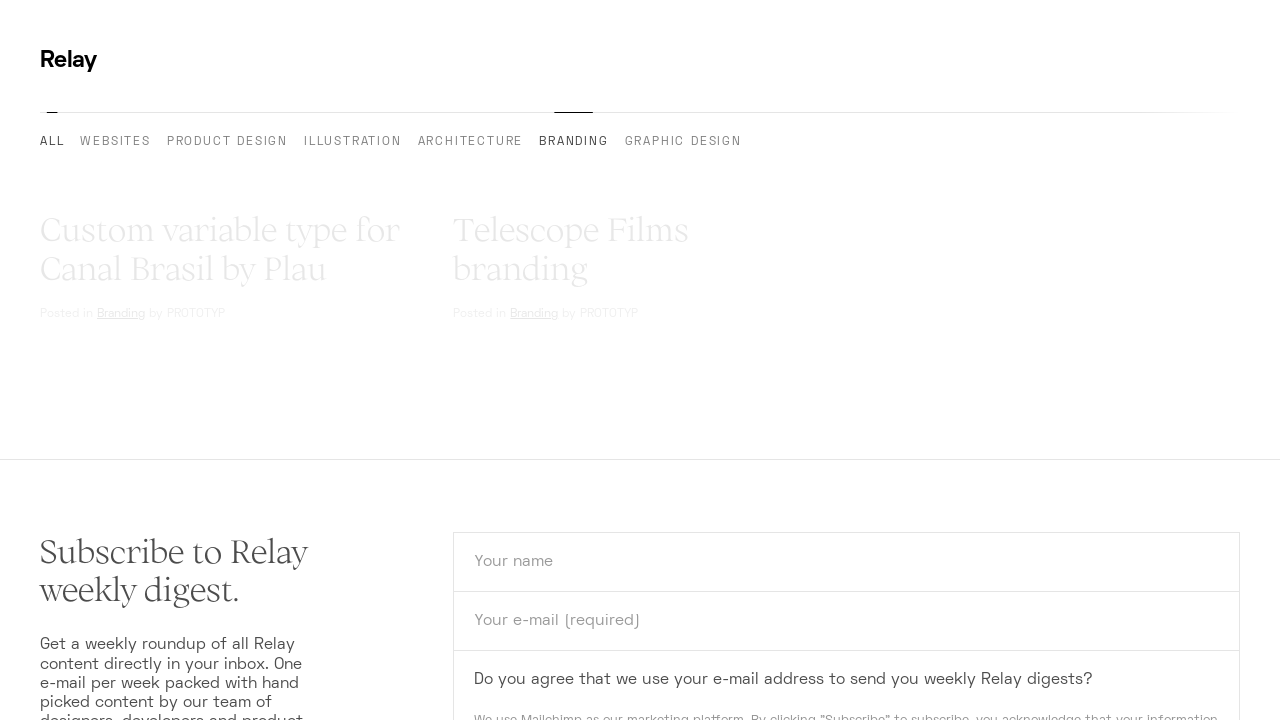

Verified URL contains '/category/' for link 1
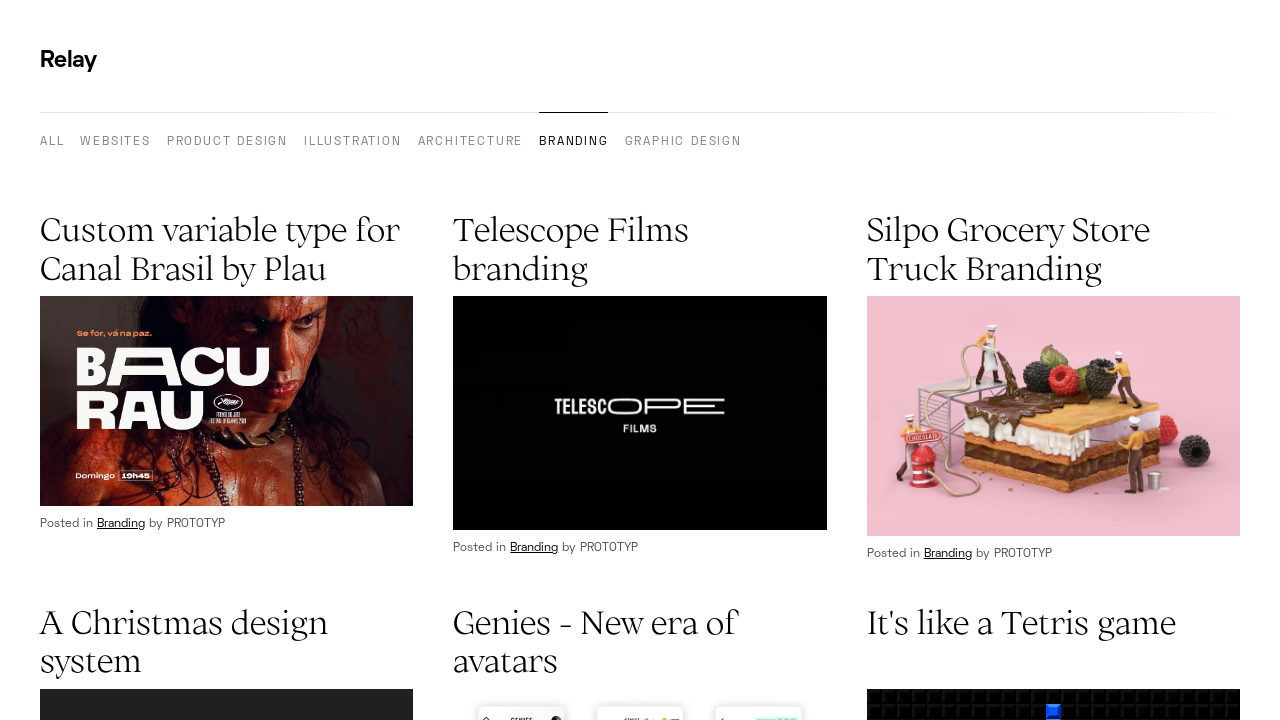

Navigated back to previous page after verifying link 1
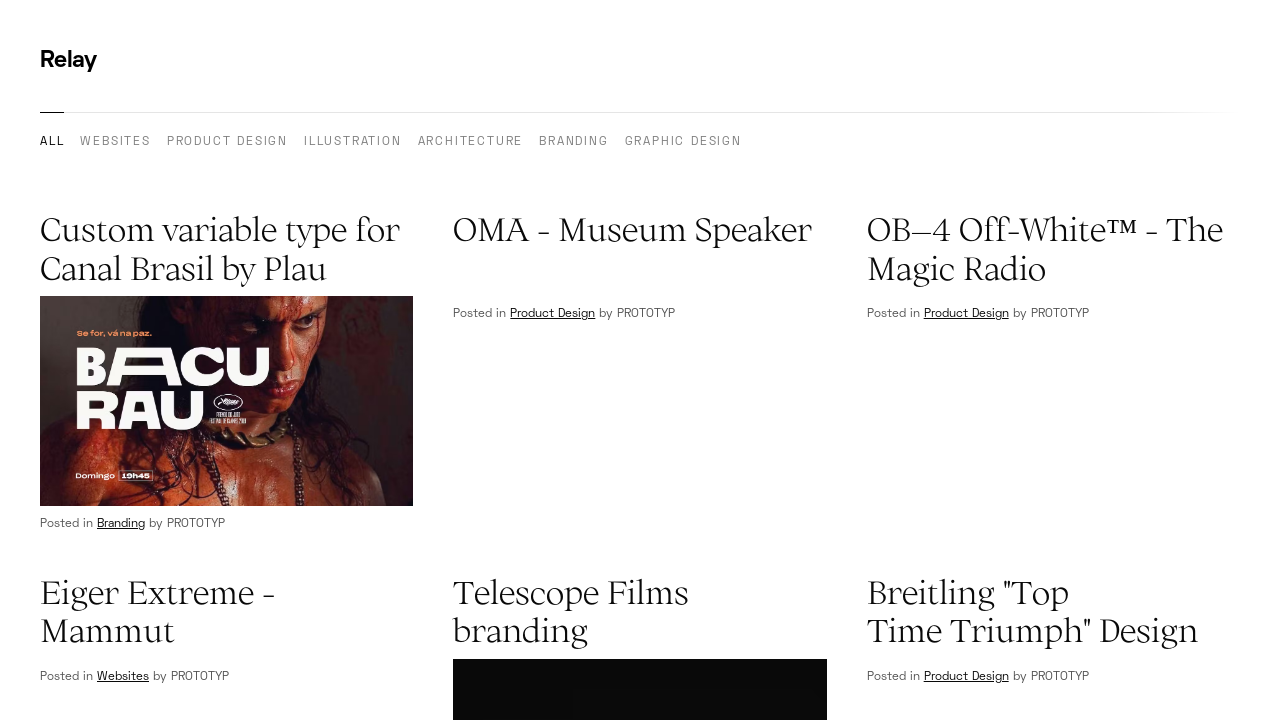

Clicked category link 2 of 20 at (553, 361) on article a[href*="/category/"] >> nth=1
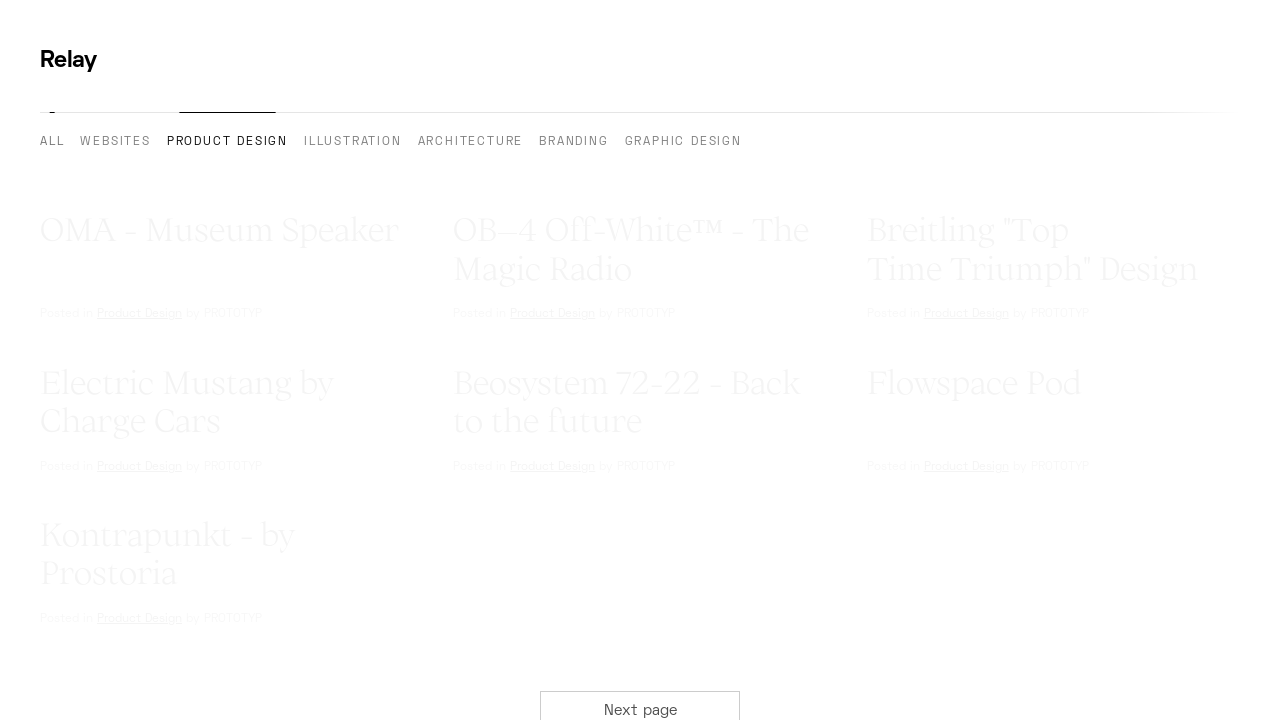

Verified URL contains '/category/' for link 2
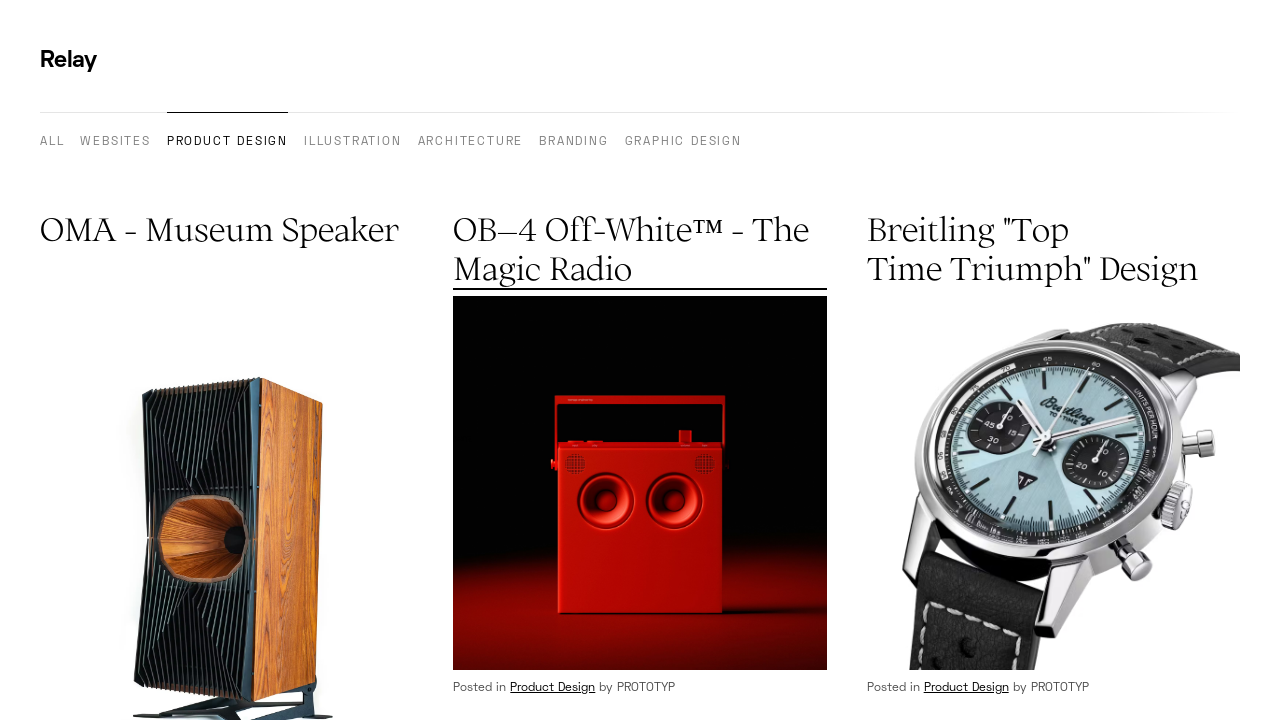

Navigated back to previous page after verifying link 2
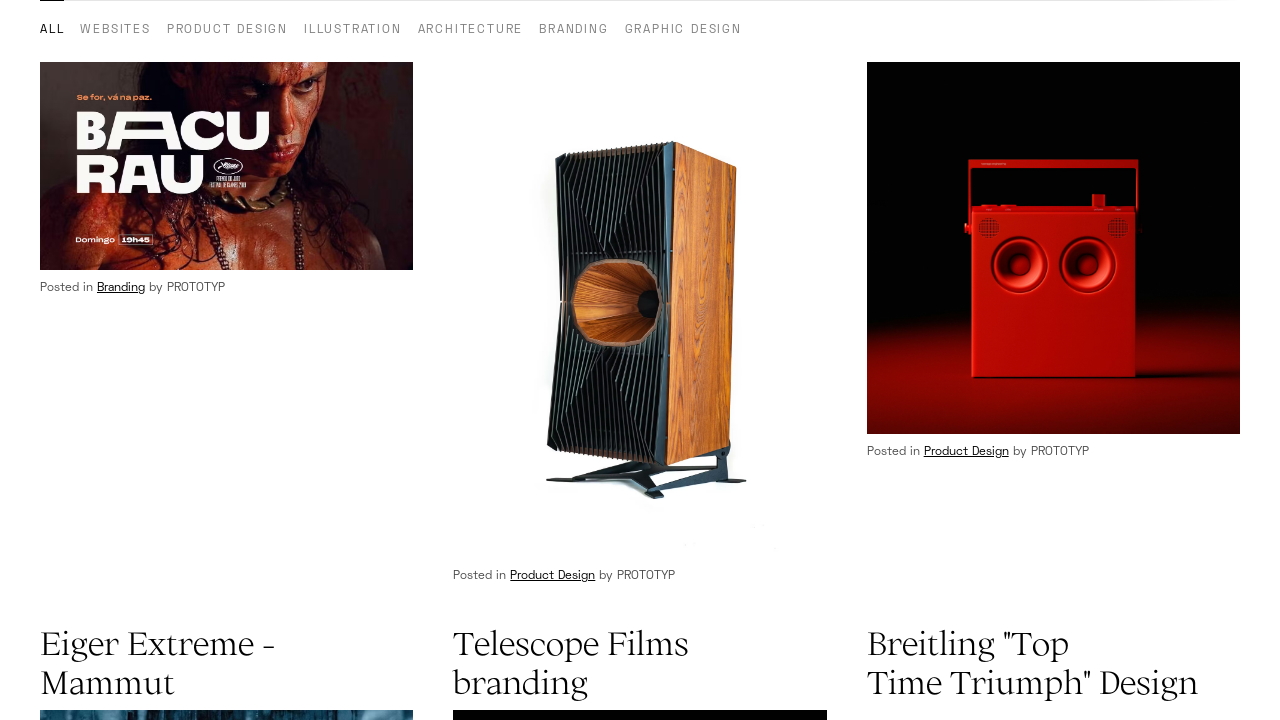

Clicked category link 3 of 20 at (966, 452) on article a[href*="/category/"] >> nth=2
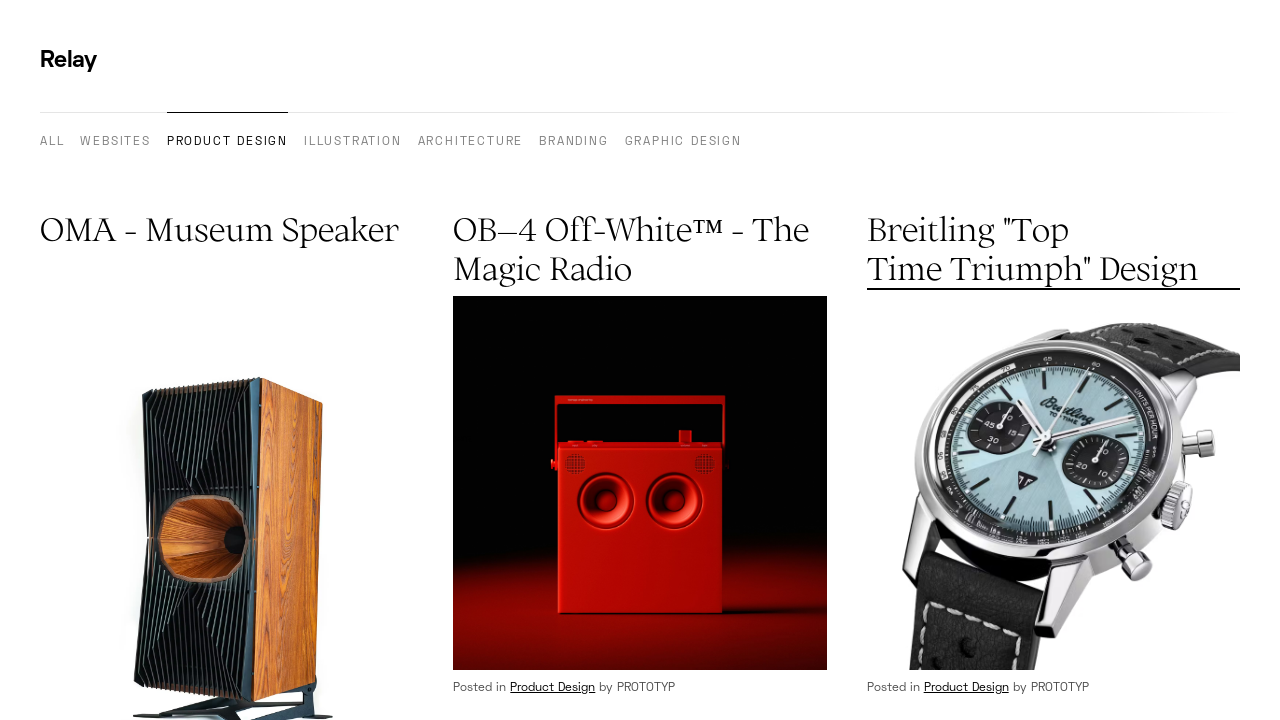

Verified URL contains '/category/' for link 3
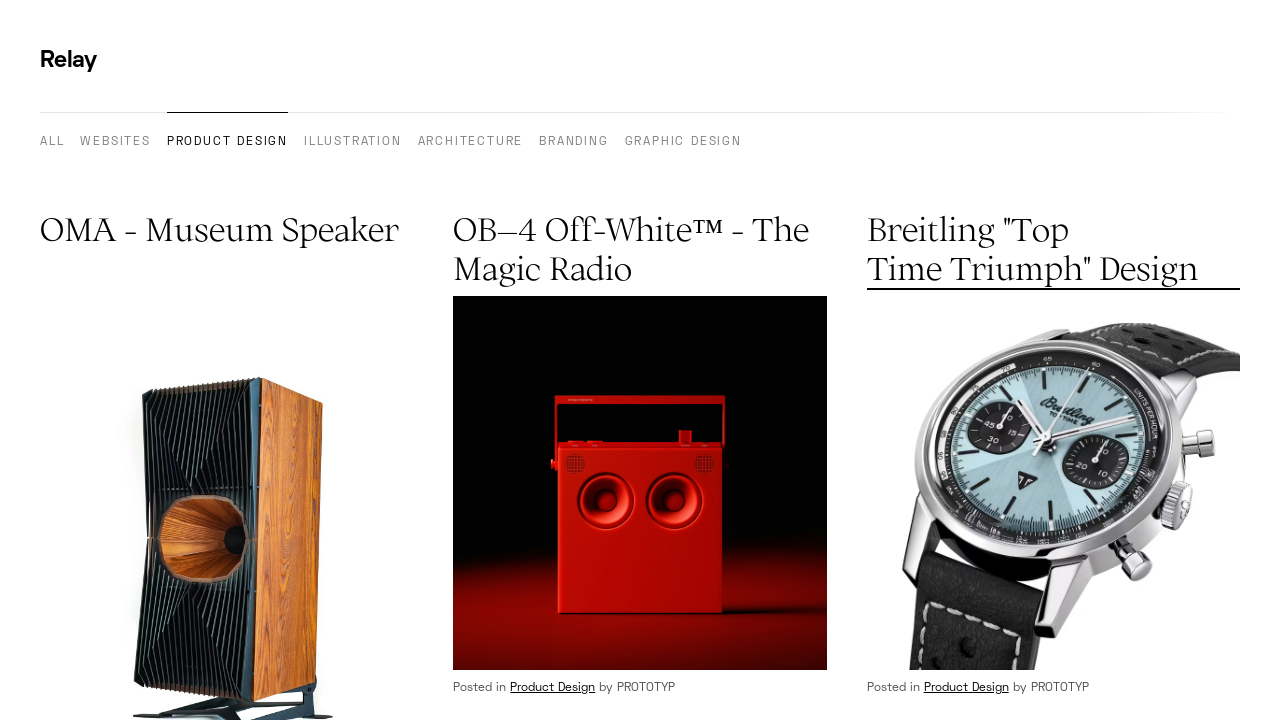

Navigated back to previous page after verifying link 3
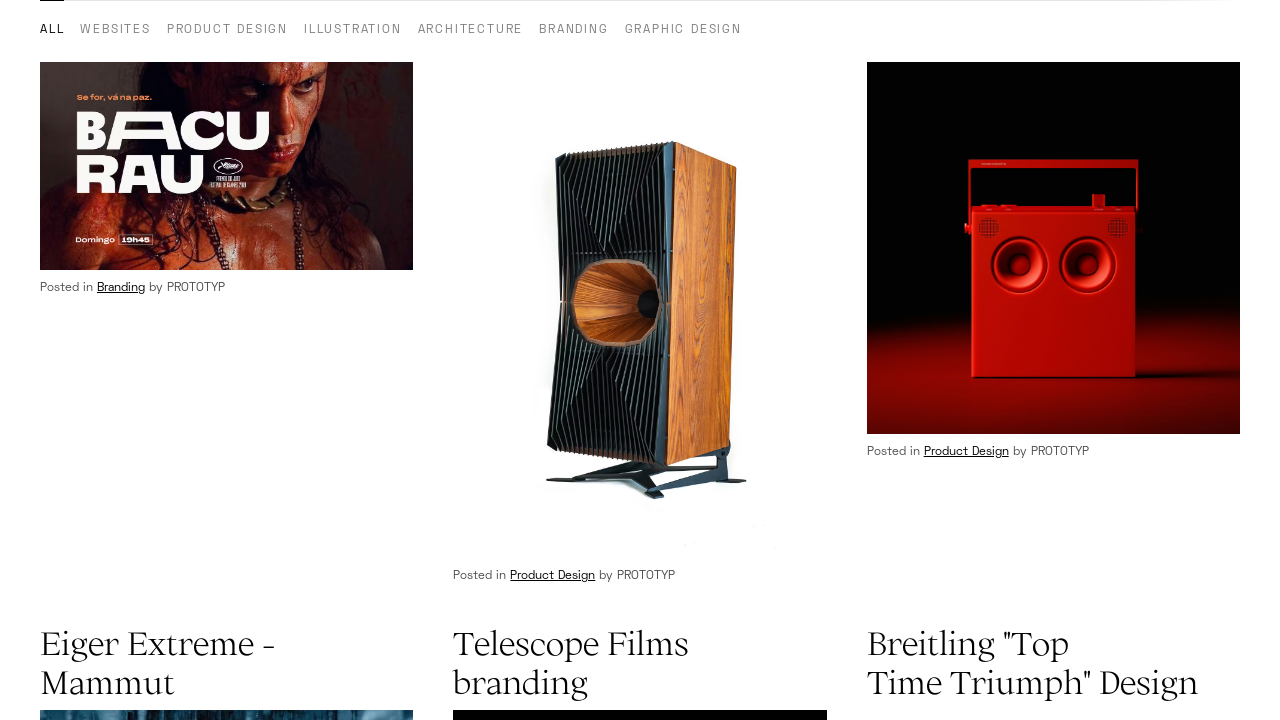

Clicked category link 4 of 20 at (123, 360) on article a[href*="/category/"] >> nth=3
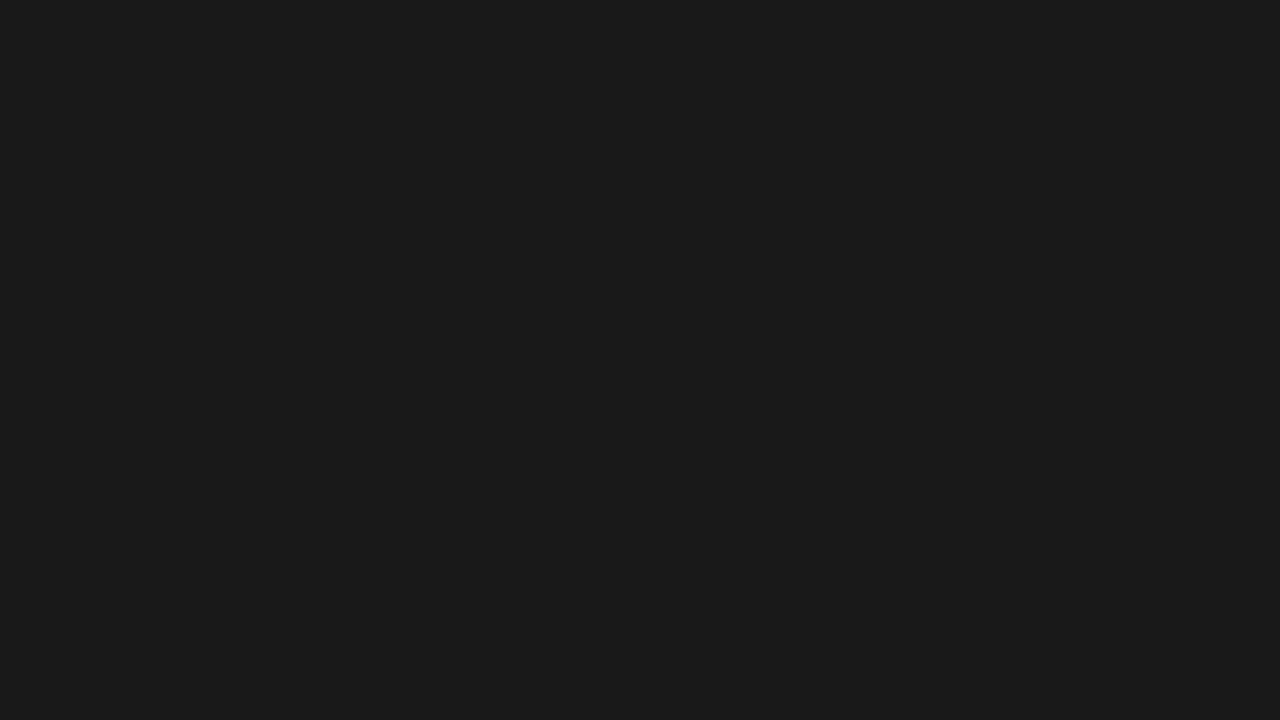

Verified URL contains '/category/' for link 4
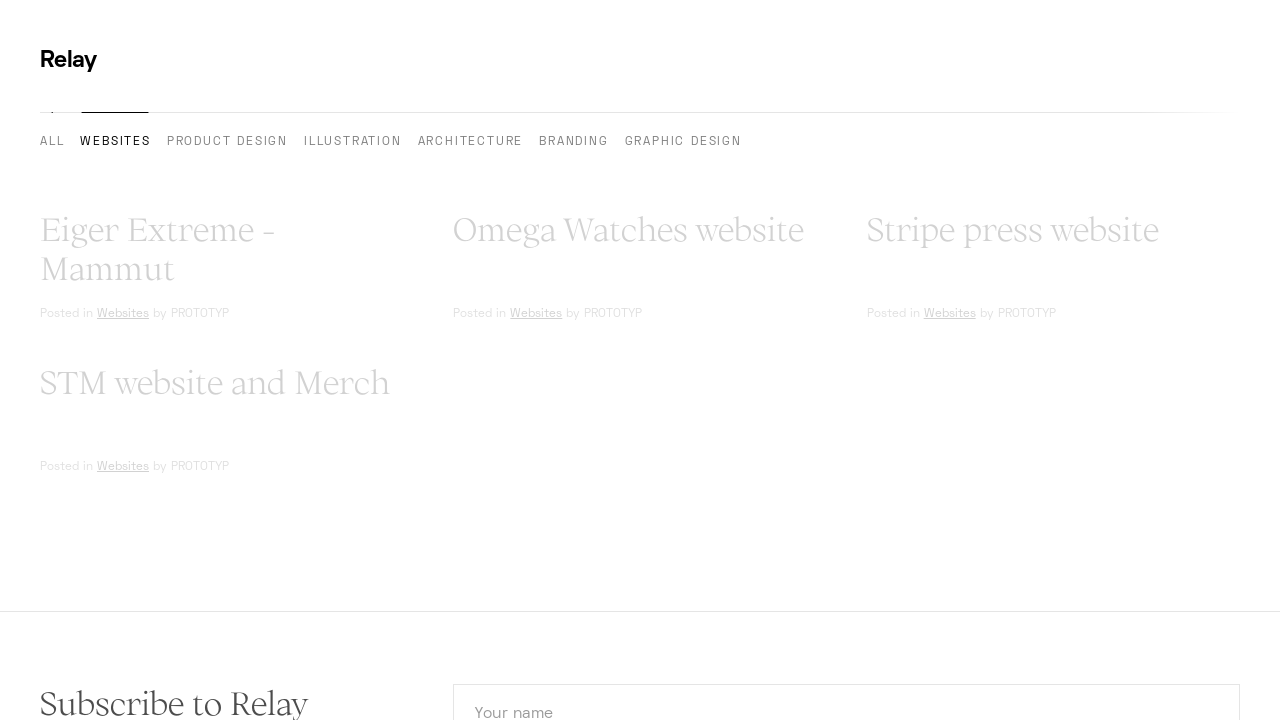

Navigated back to previous page after verifying link 4
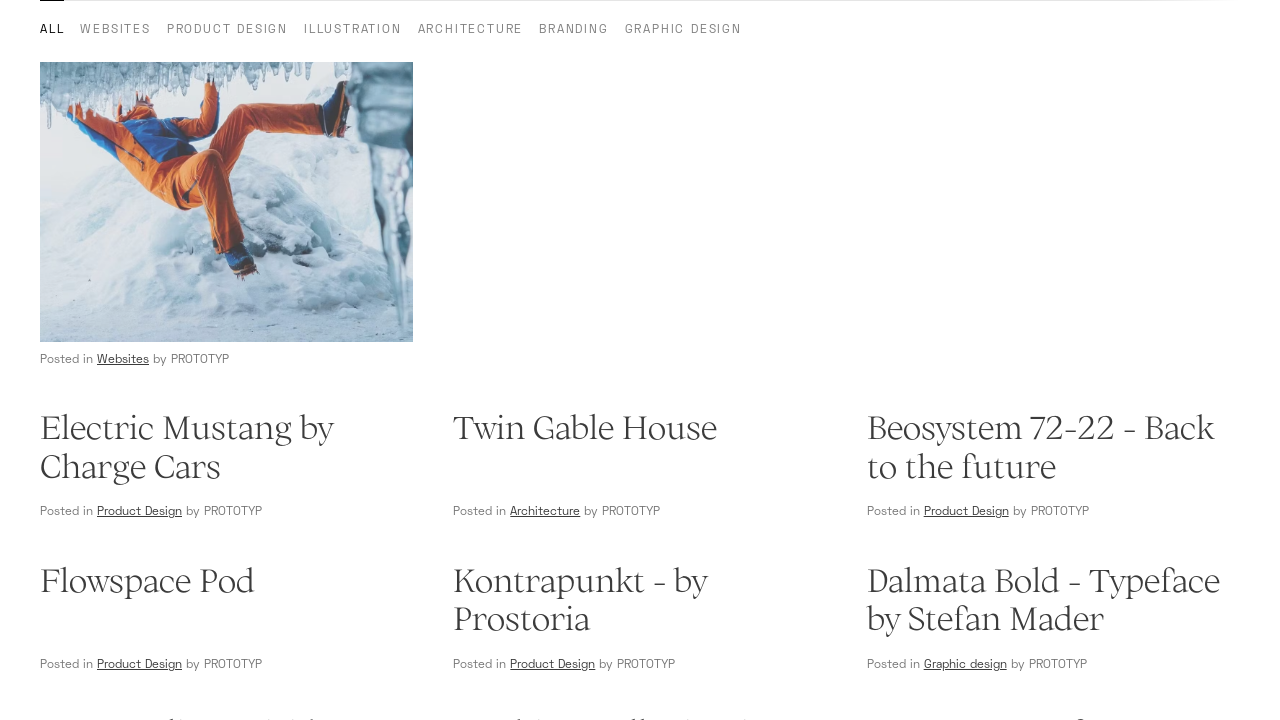

Clicked category link 5 of 20 at (534, 221) on article a[href*="/category/"] >> nth=4
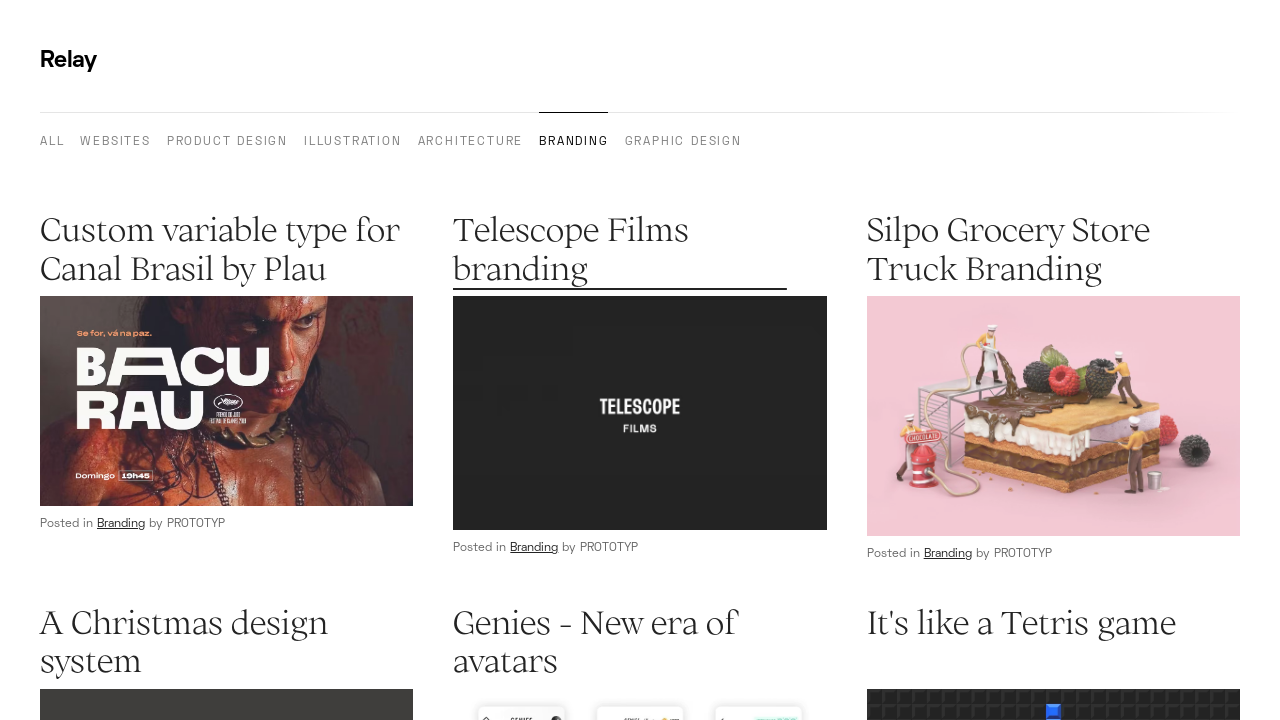

Verified URL contains '/category/' for link 5
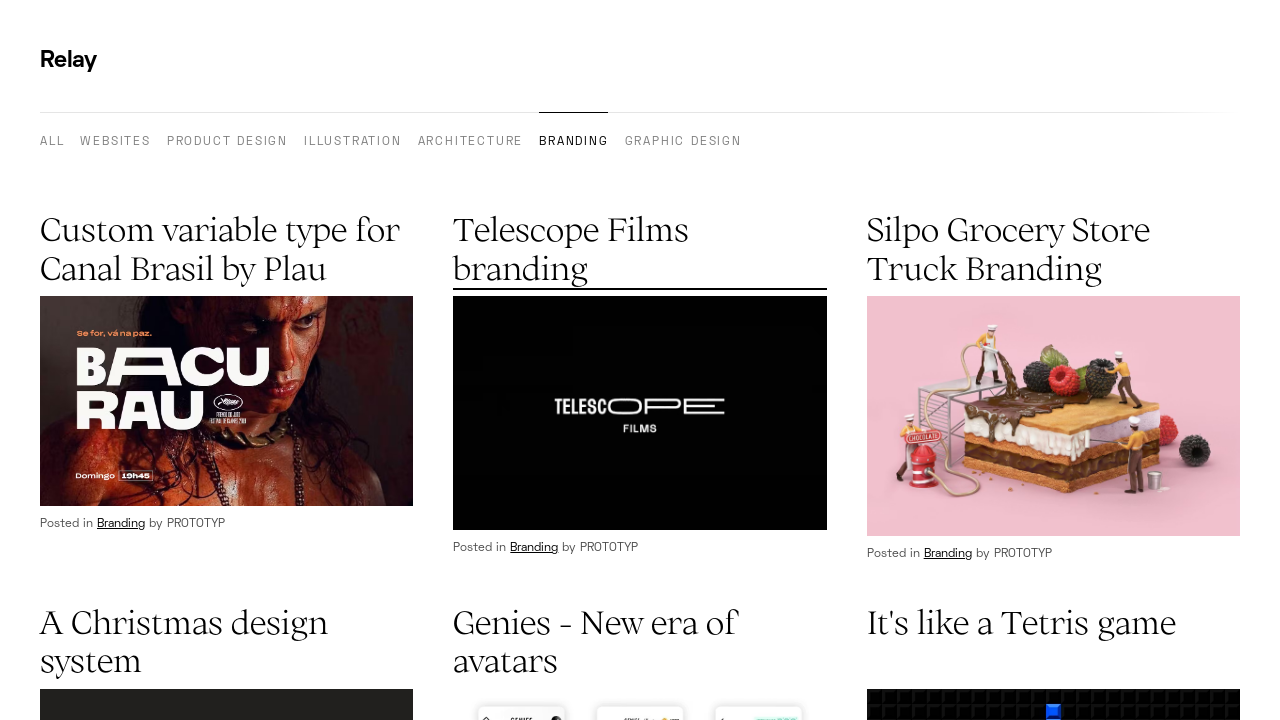

Navigated back to previous page after verifying link 5
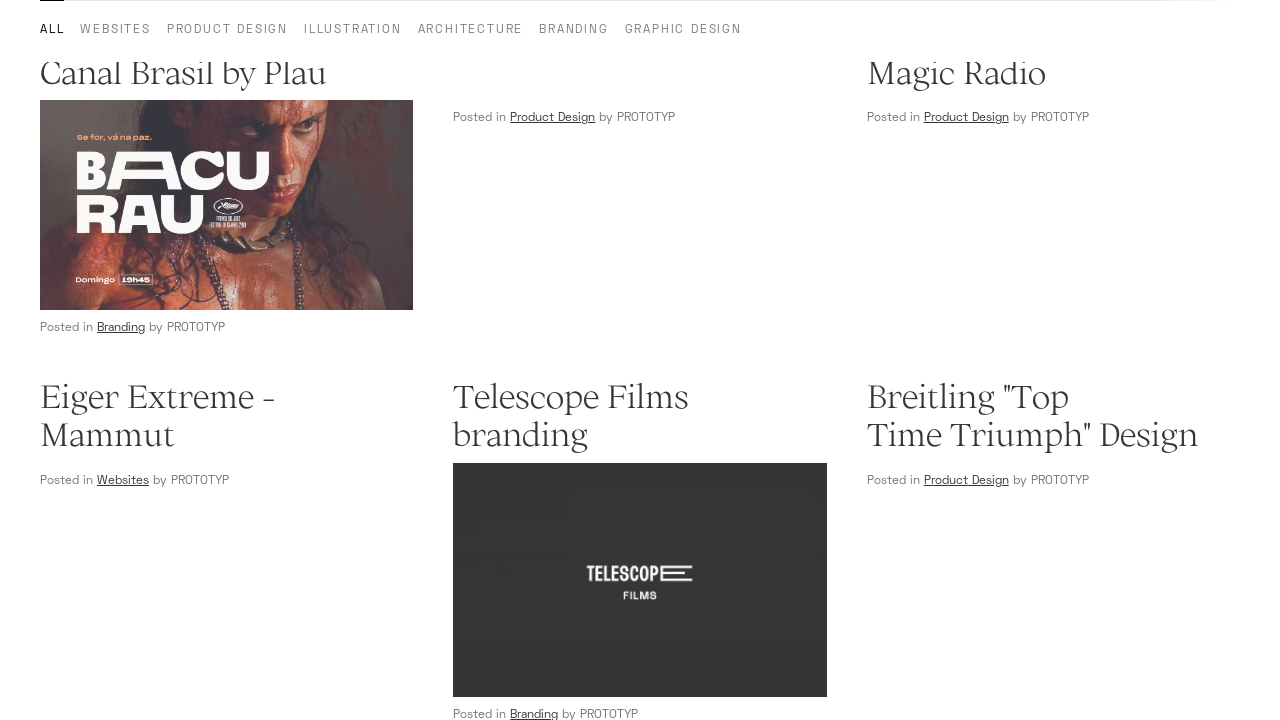

Clicked category link 6 of 20 at (966, 360) on article a[href*="/category/"] >> nth=5
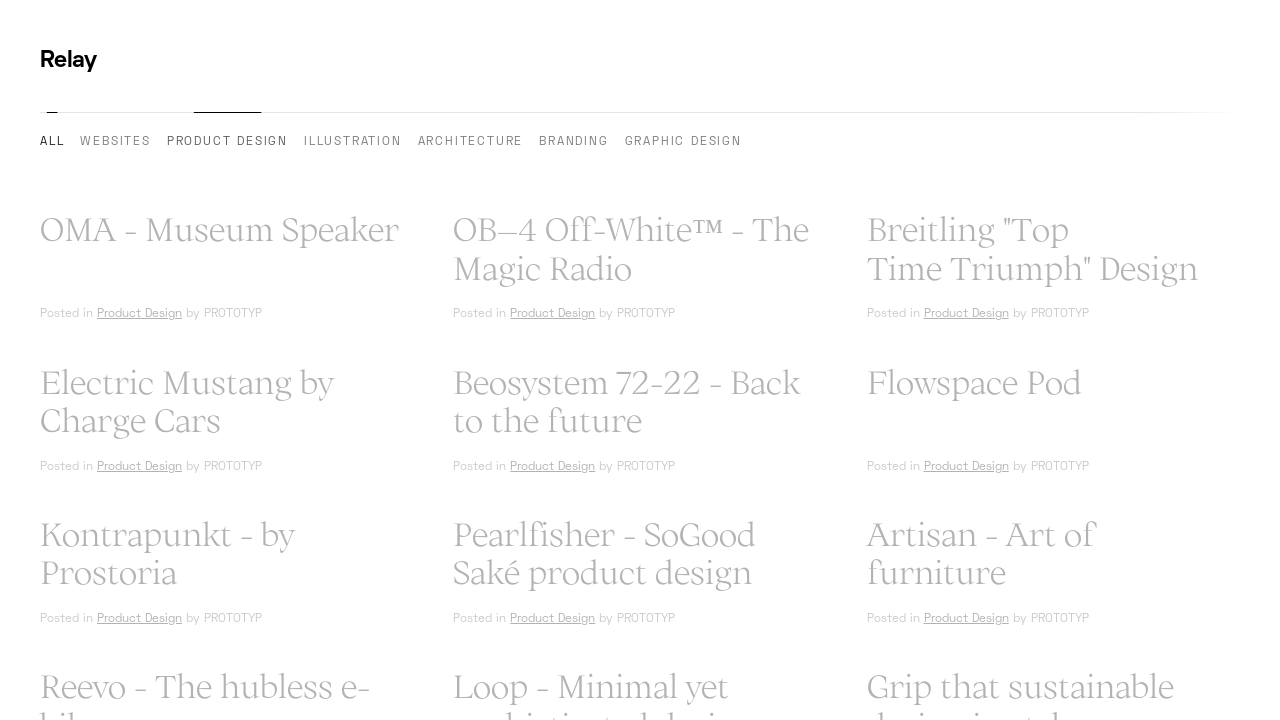

Verified URL contains '/category/' for link 6
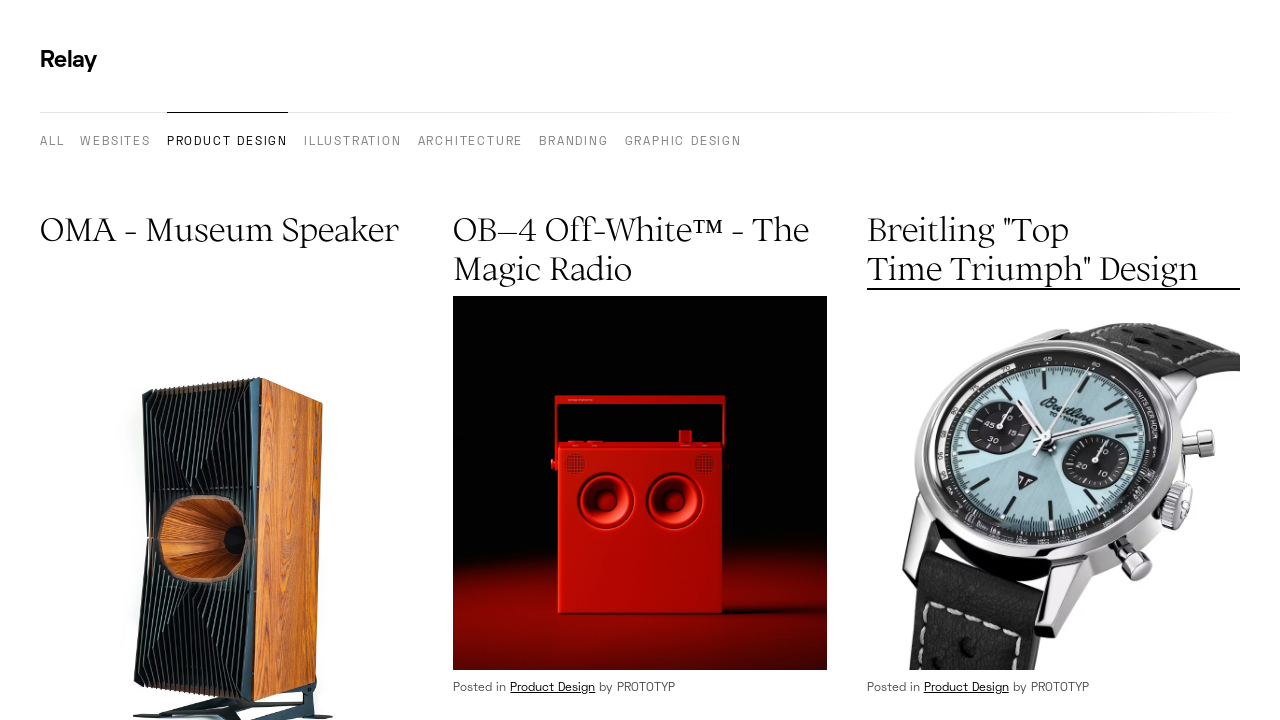

Navigated back to previous page after verifying link 6
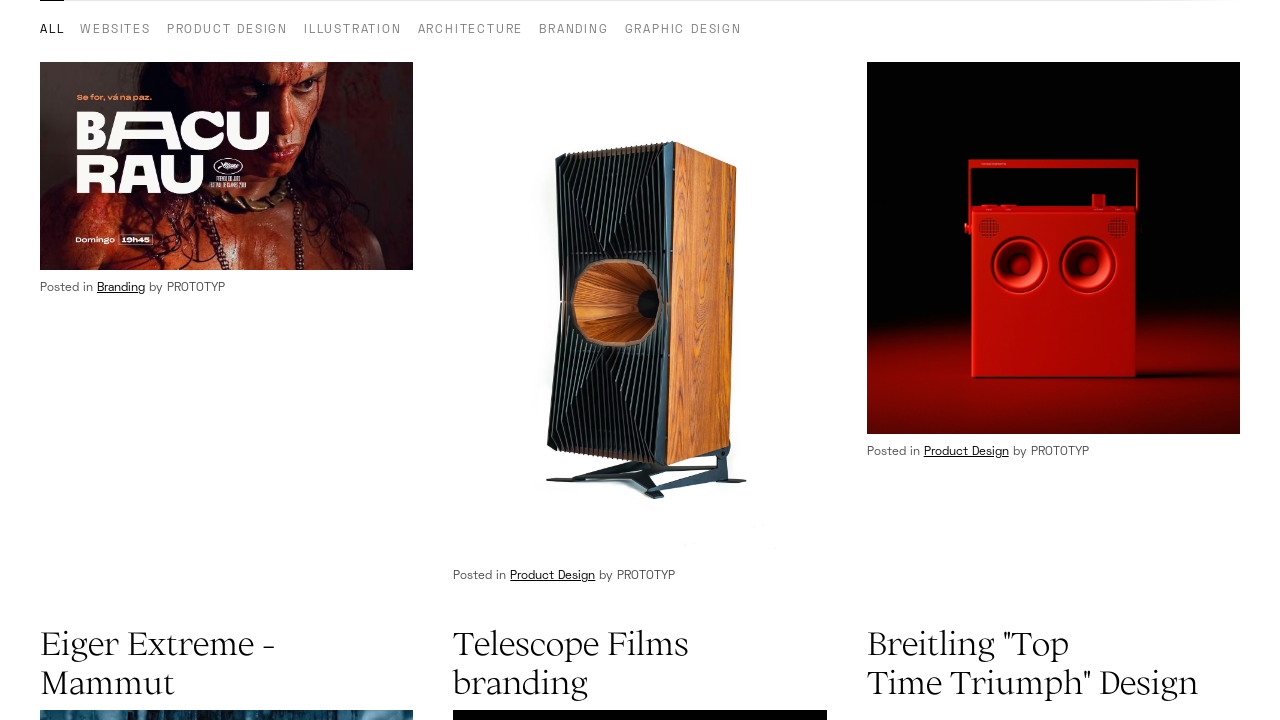

Clicked category link 7 of 20 at (140, 361) on article a[href*="/category/"] >> nth=6
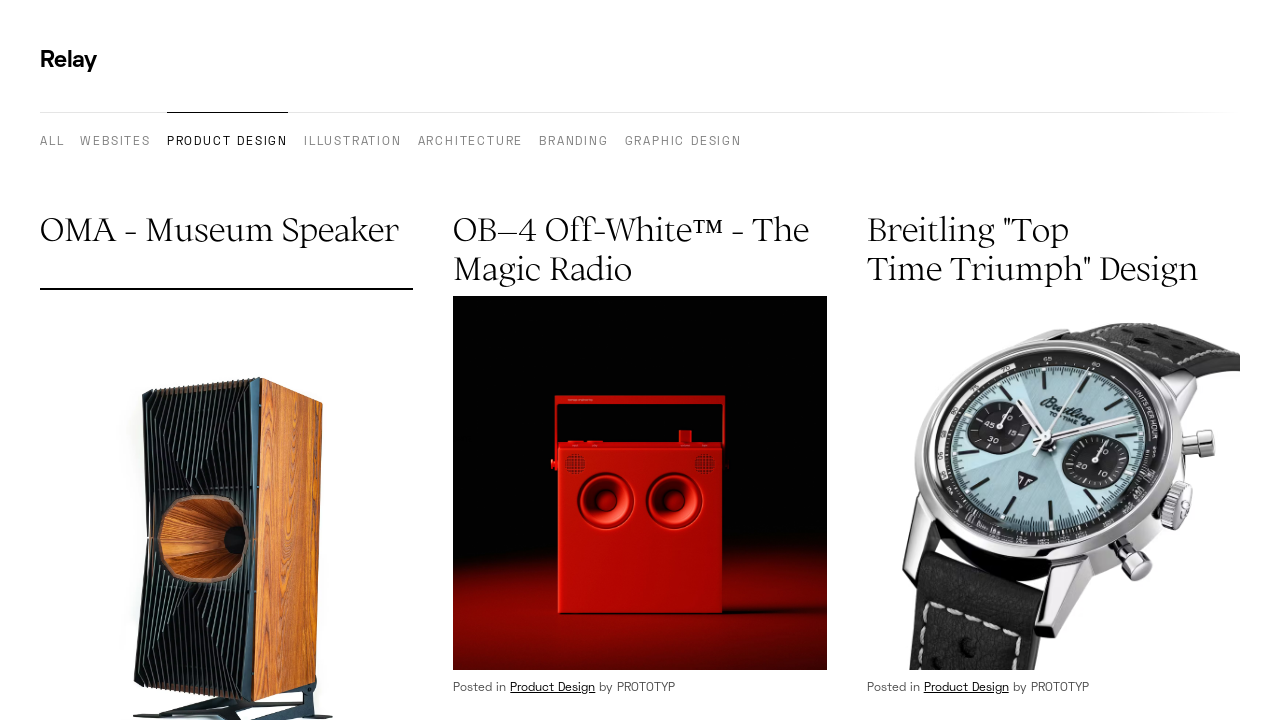

Verified URL contains '/category/' for link 7
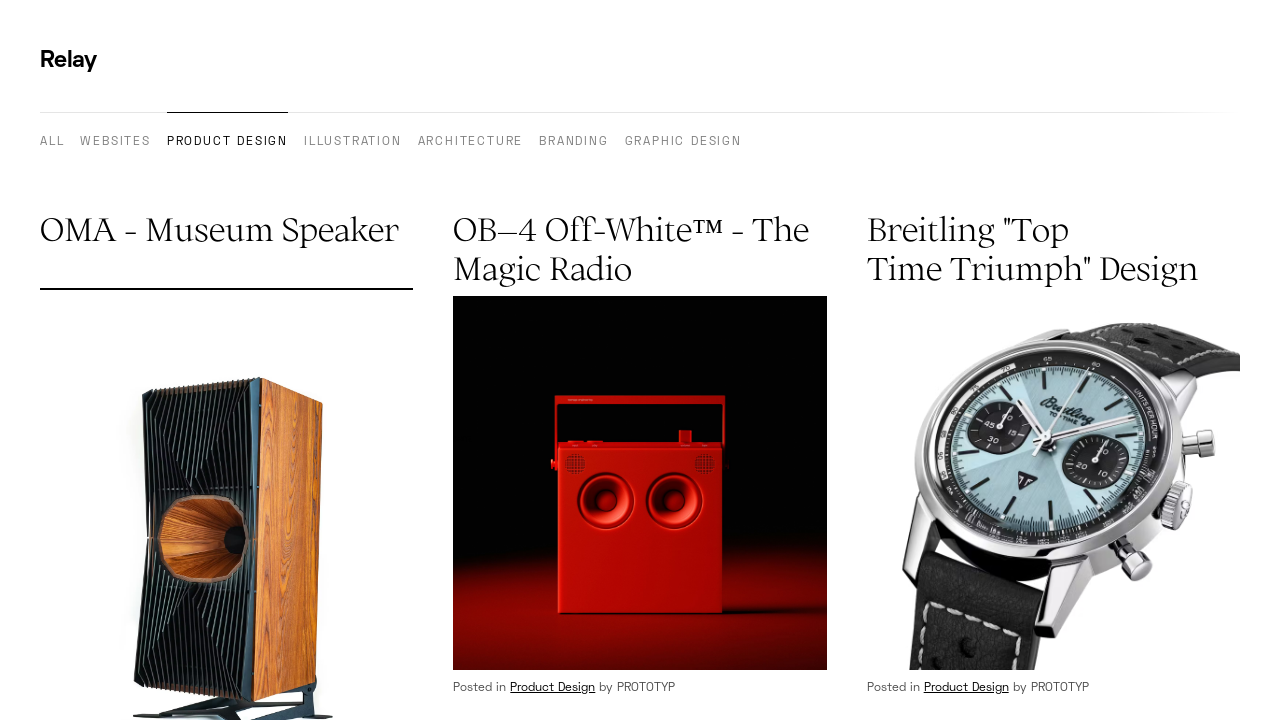

Navigated back to previous page after verifying link 7
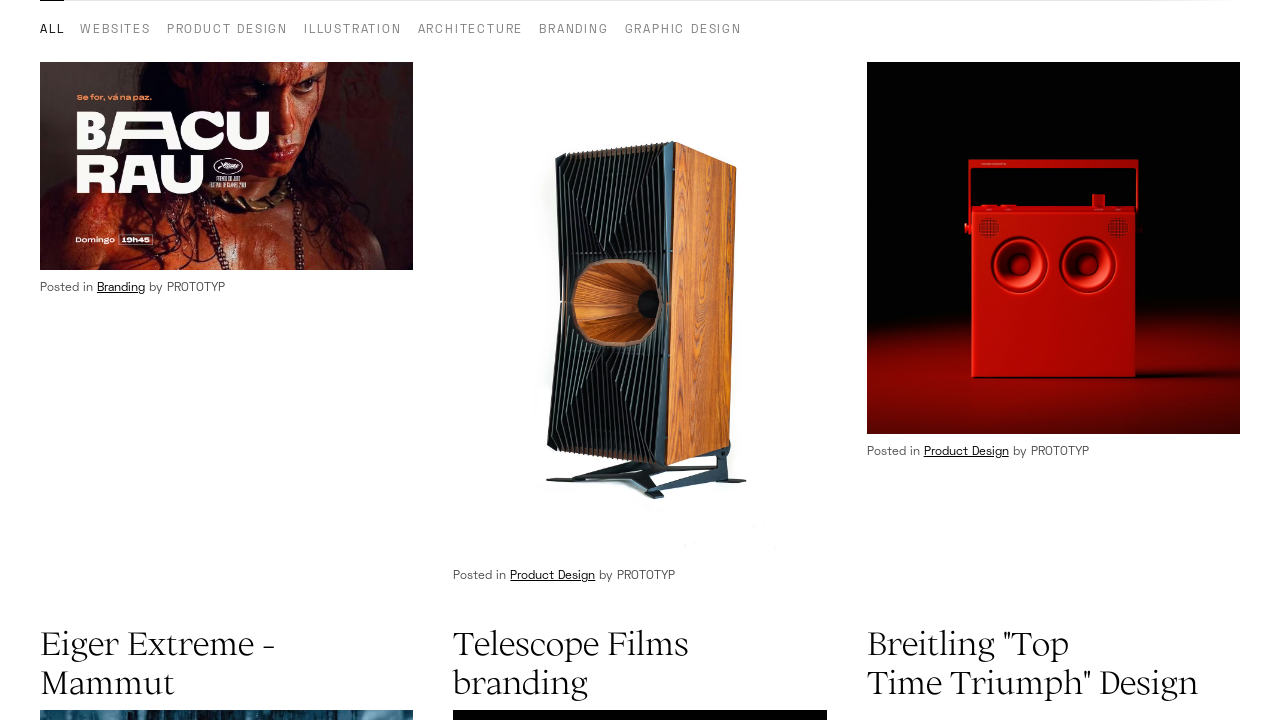

Clicked category link 8 of 20 at (545, 361) on article a[href*="/category/"] >> nth=7
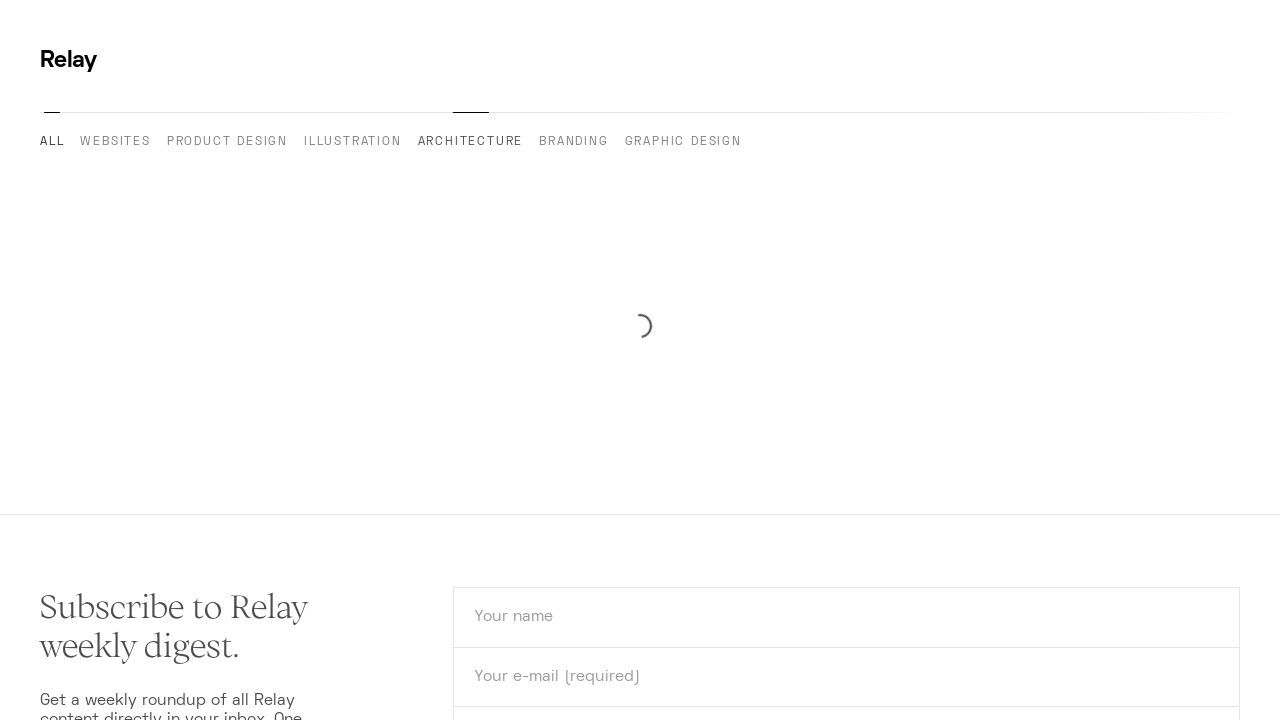

Verified URL contains '/category/' for link 8
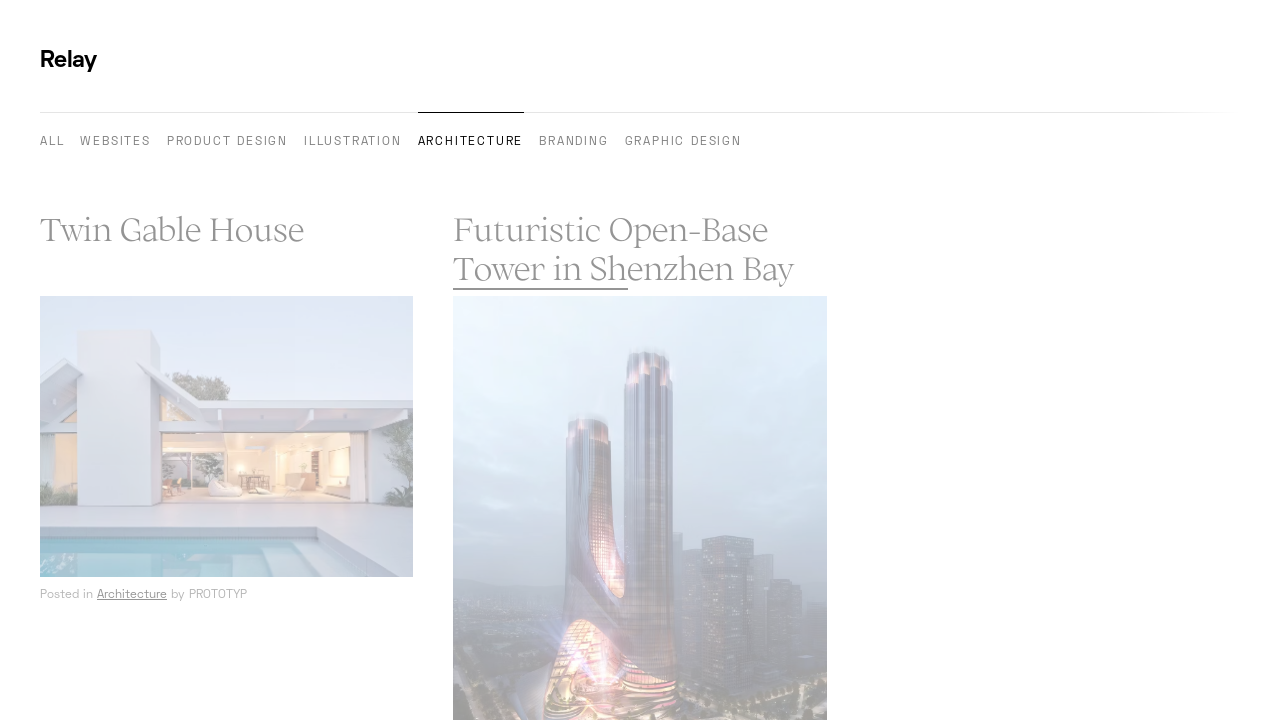

Navigated back to previous page after verifying link 8
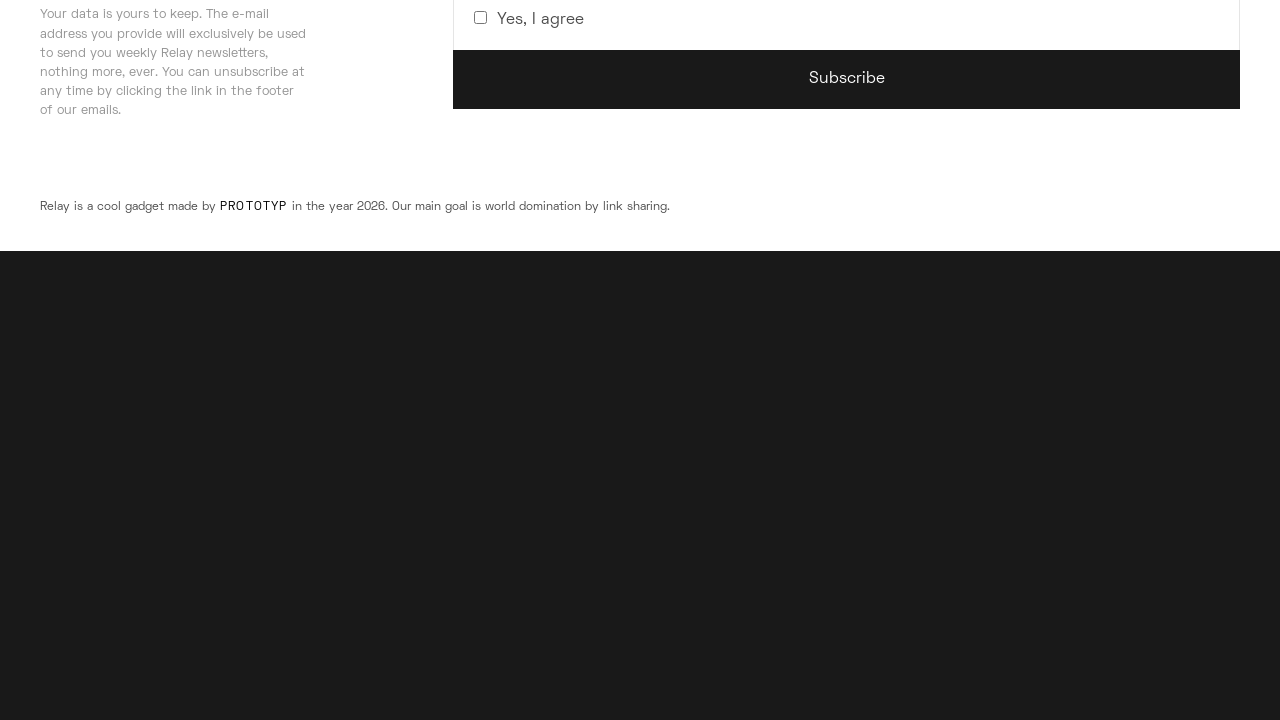

Clicked category link 9 of 20 at (966, 361) on article a[href*="/category/"] >> nth=8
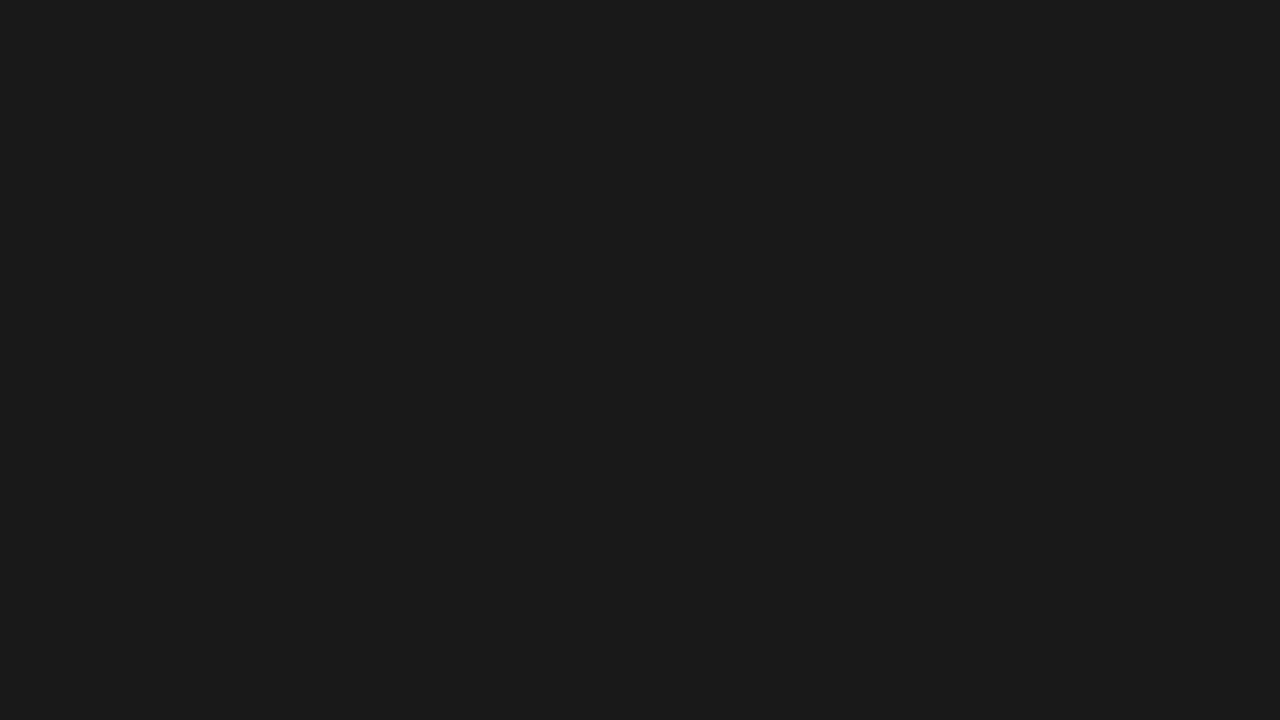

Verified URL contains '/category/' for link 9
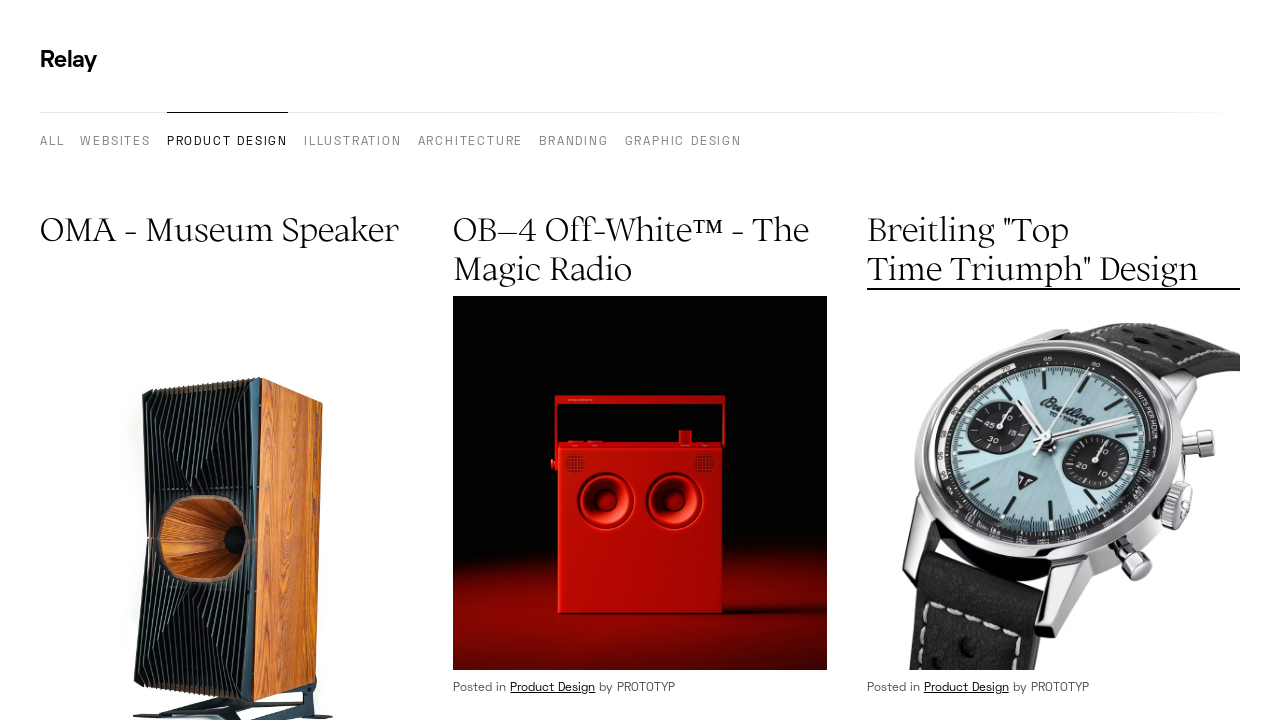

Navigated back to previous page after verifying link 9
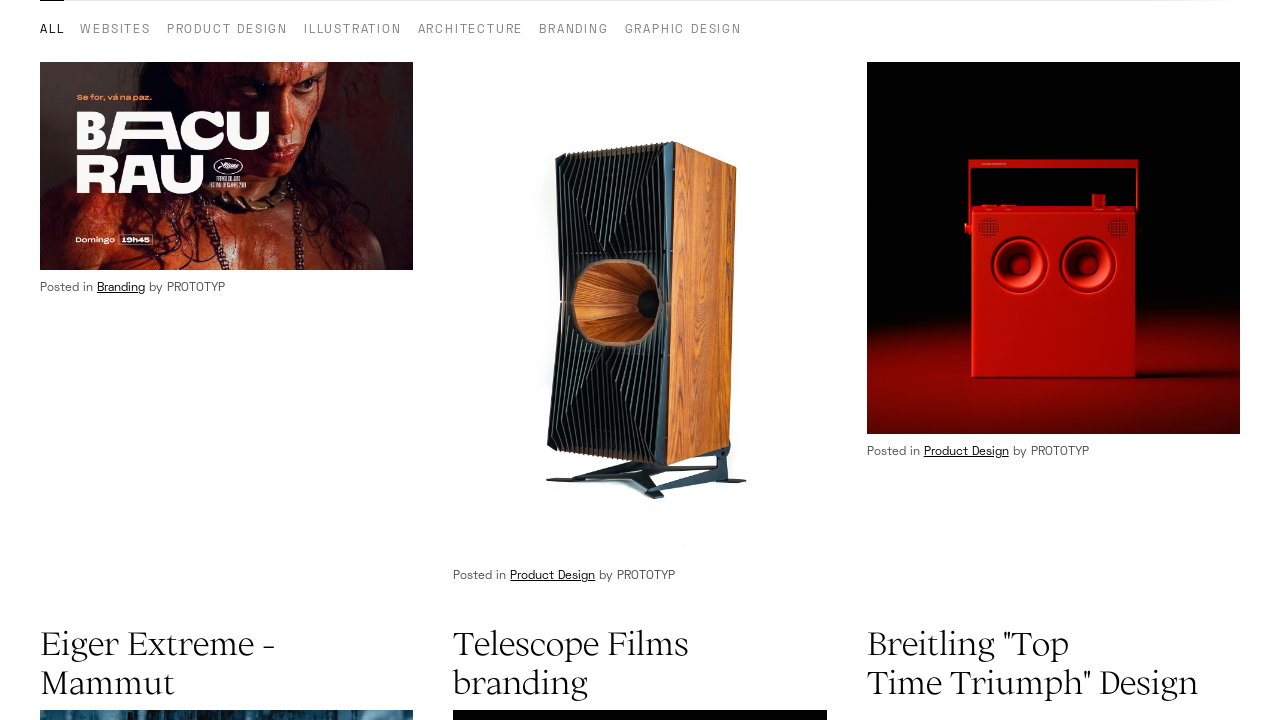

Clicked category link 10 of 20 at (140, 360) on article a[href*="/category/"] >> nth=9
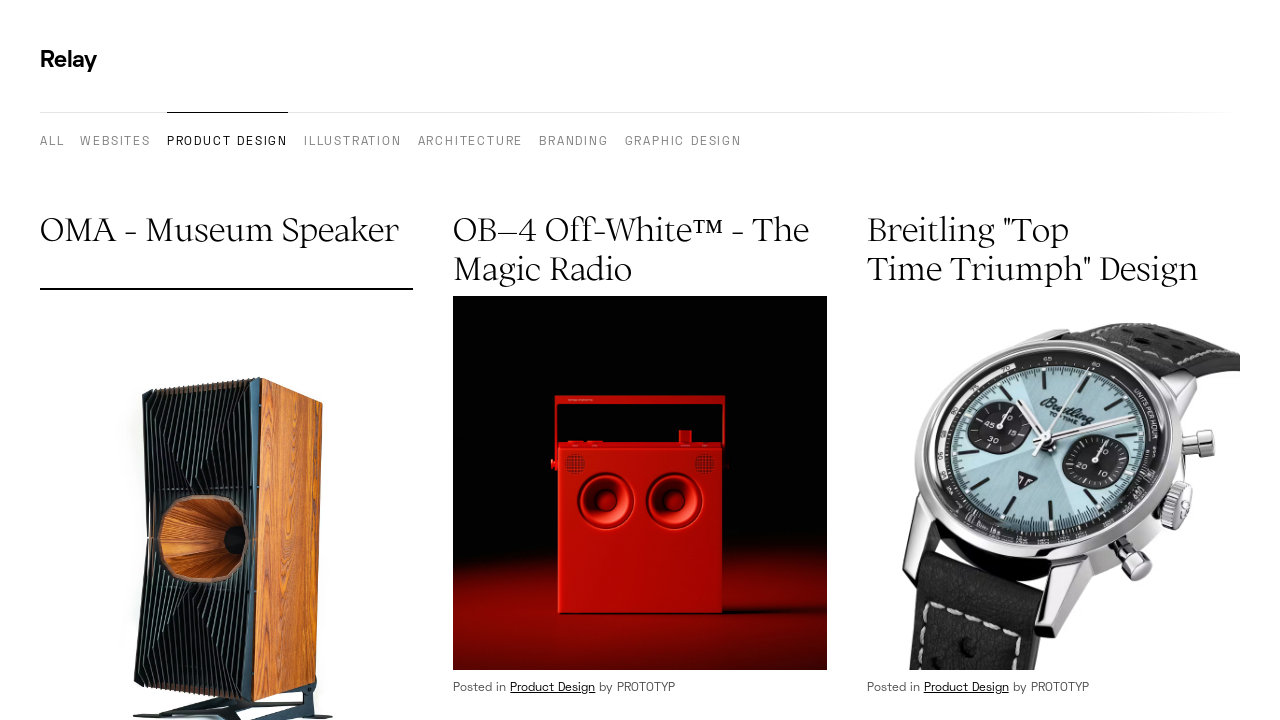

Verified URL contains '/category/' for link 10
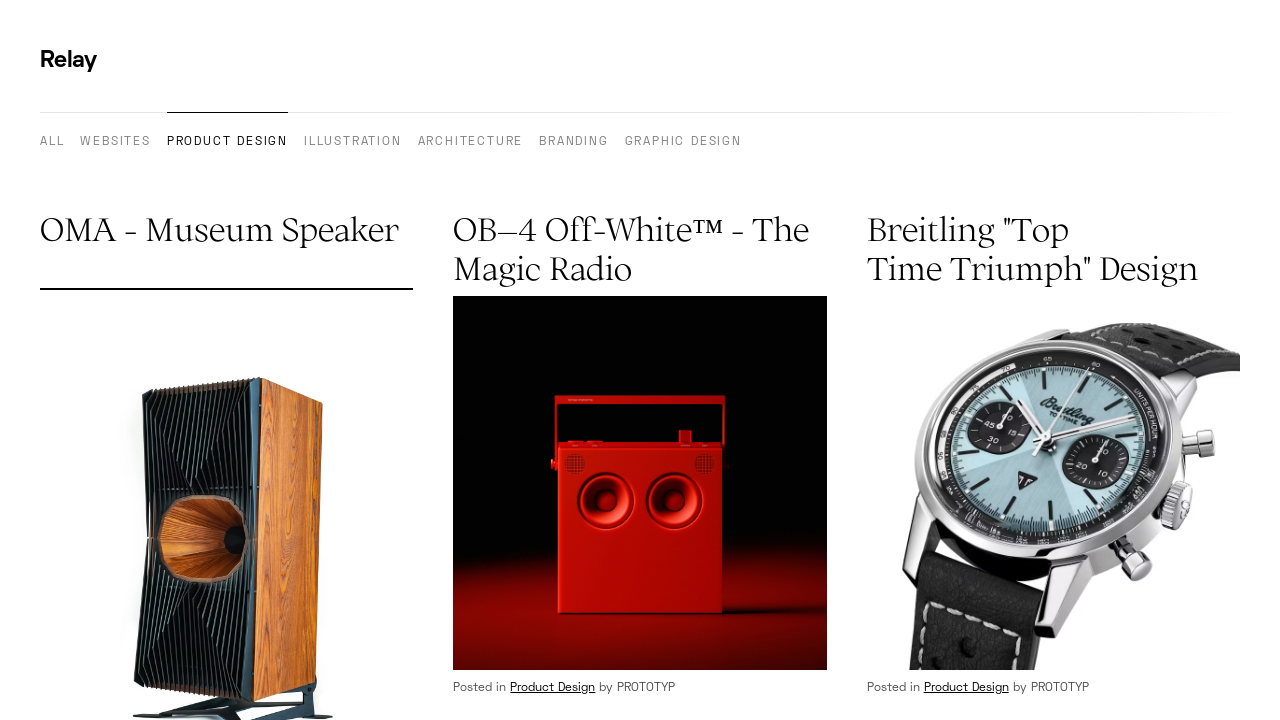

Navigated back to previous page after verifying link 10
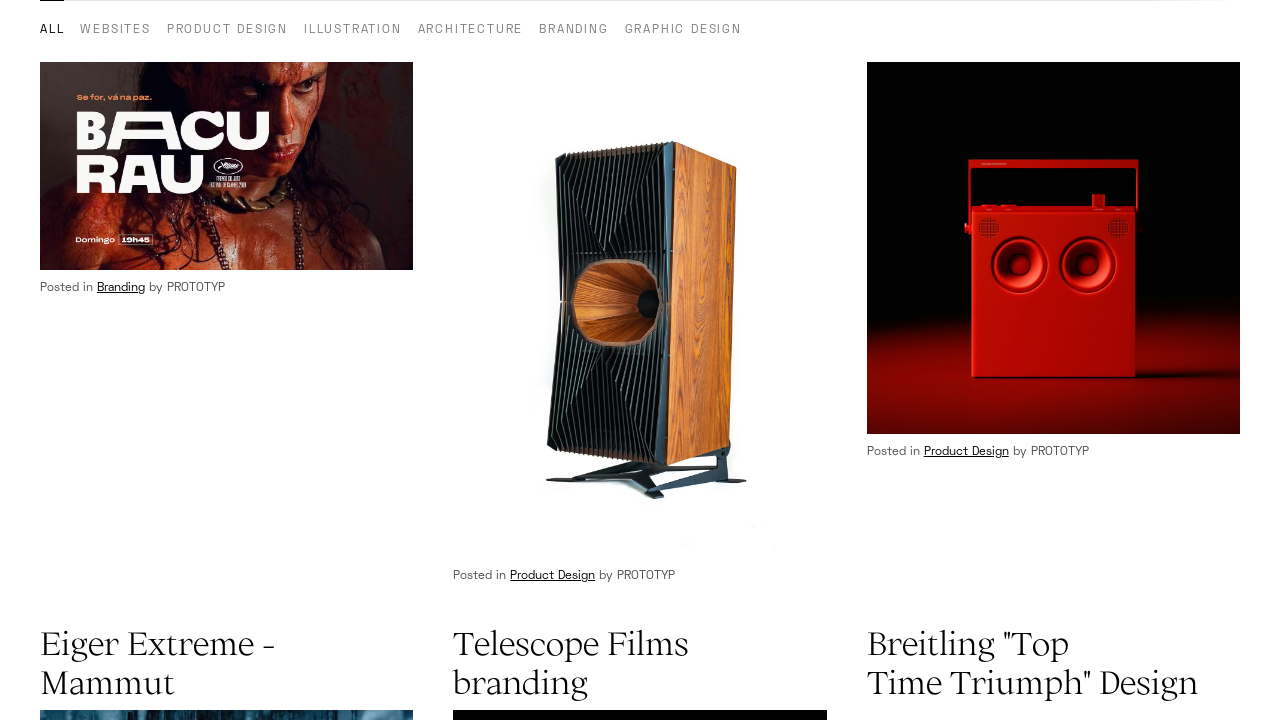

Clicked category link 11 of 20 at (553, 360) on article a[href*="/category/"] >> nth=10
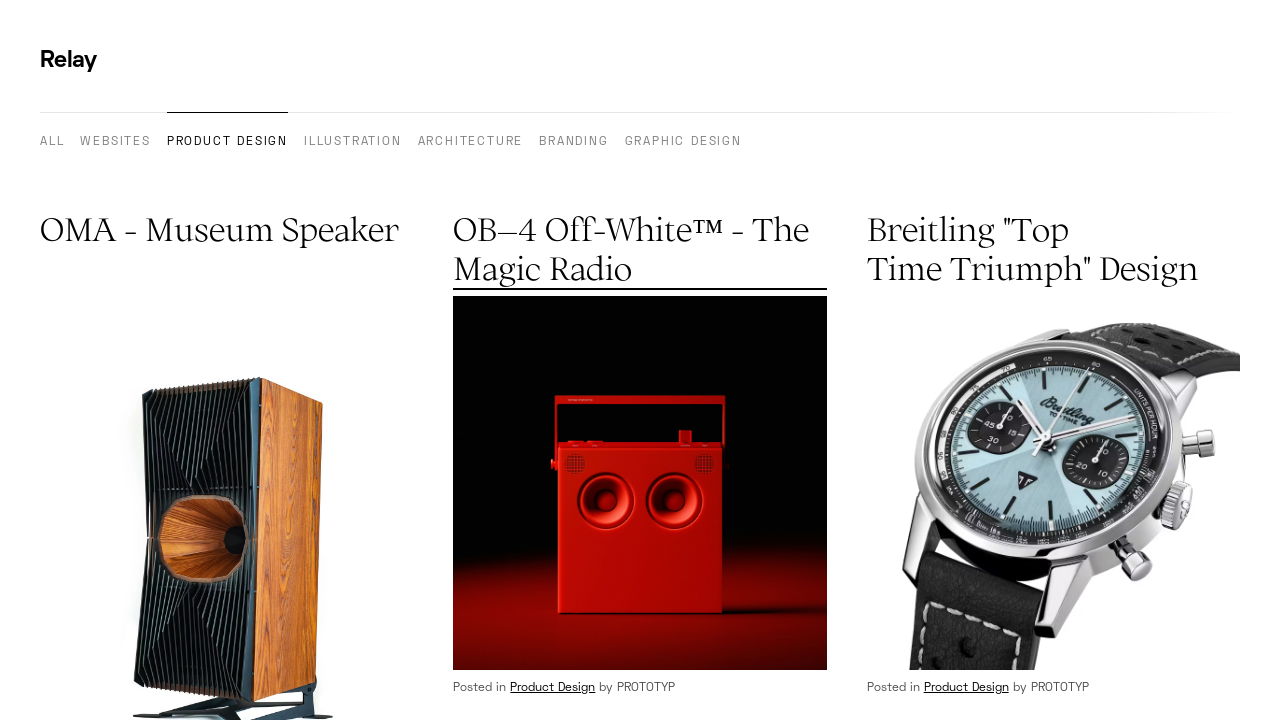

Verified URL contains '/category/' for link 11
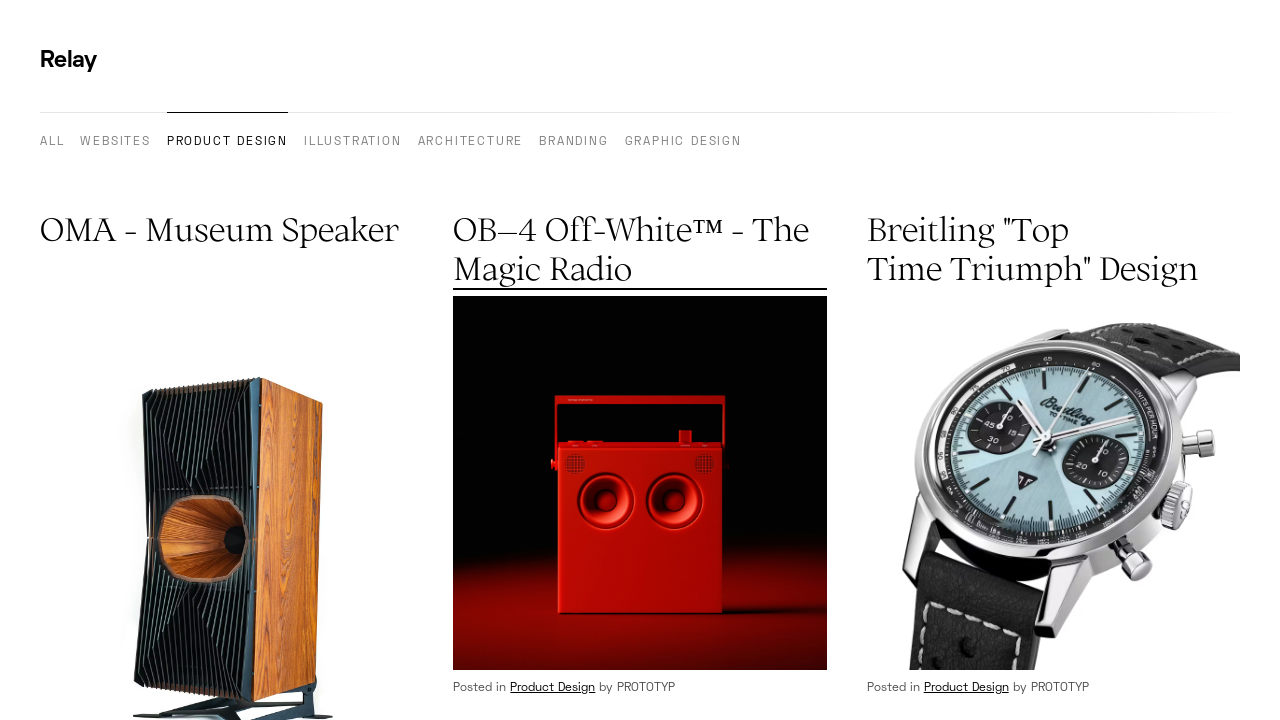

Navigated back to previous page after verifying link 11
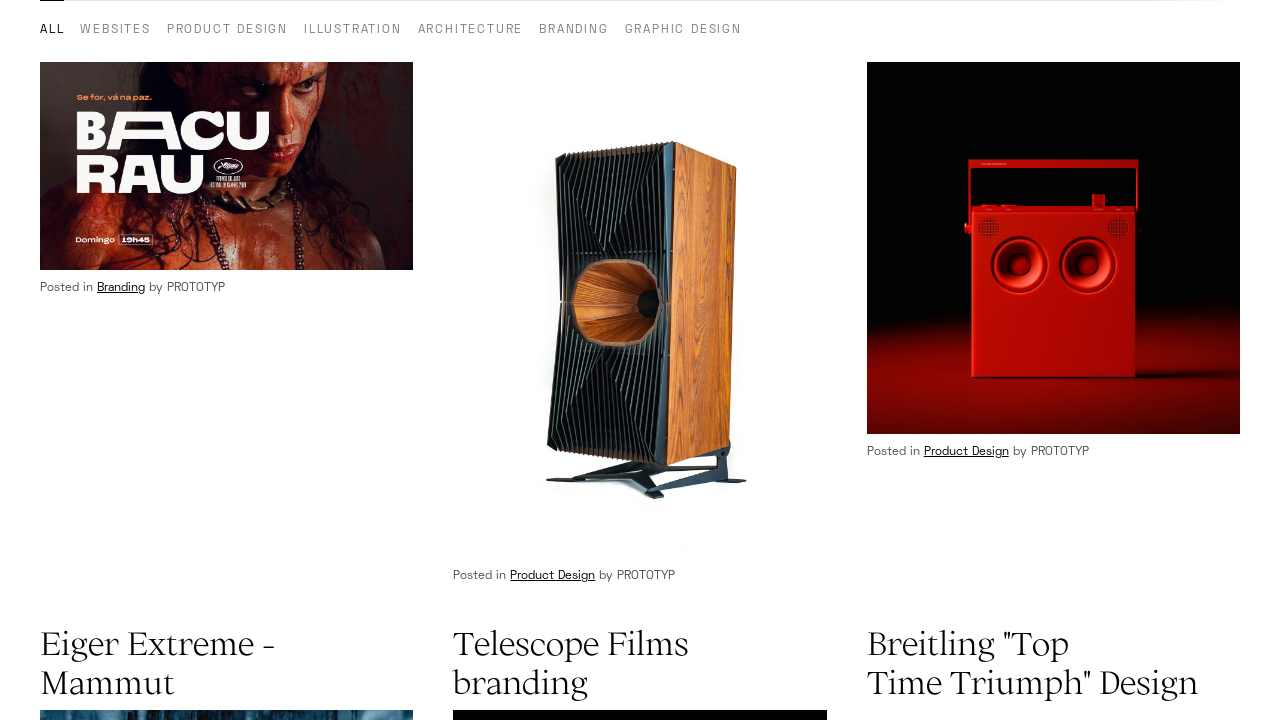

Clicked category link 12 of 20 at (965, 360) on article a[href*="/category/"] >> nth=11
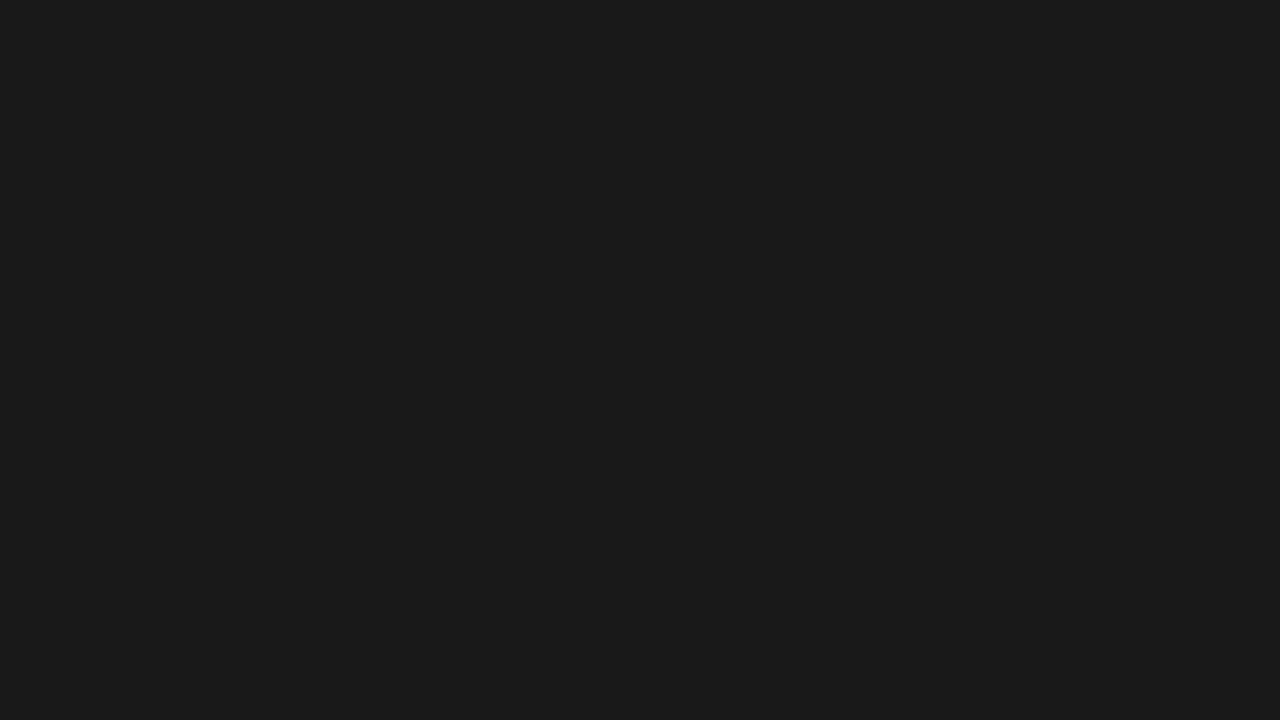

Verified URL contains '/category/' for link 12
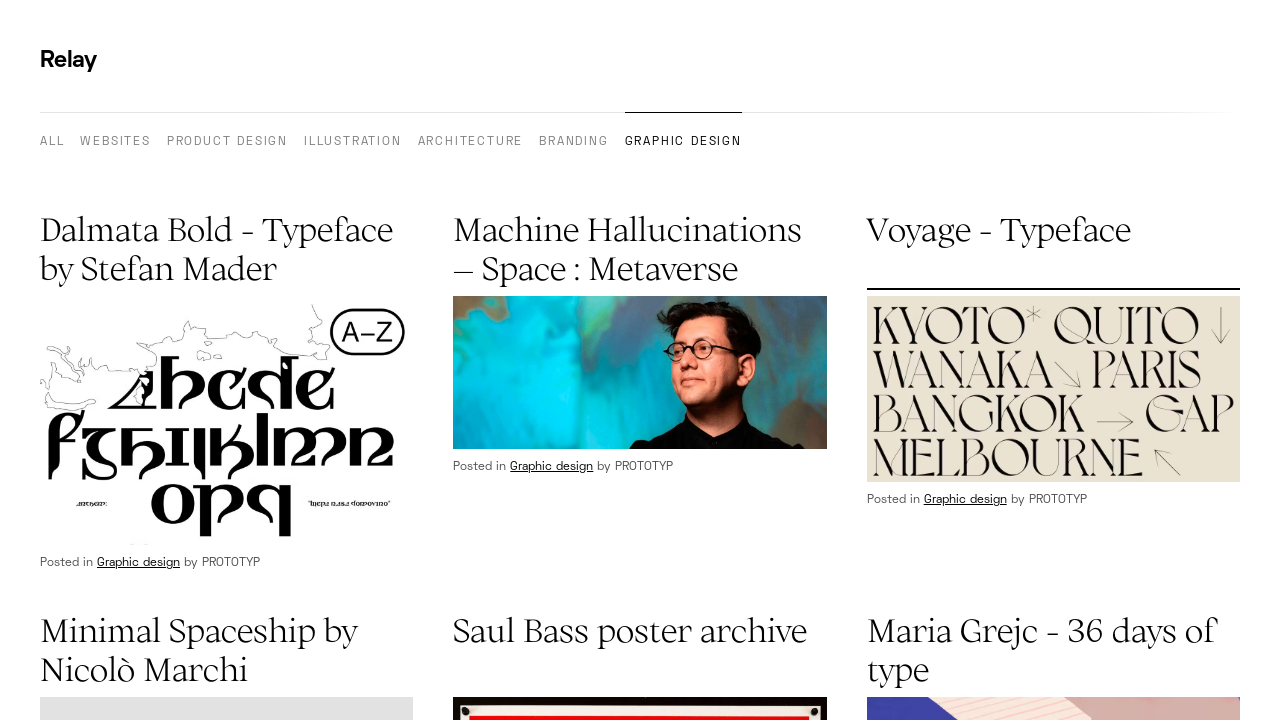

Navigated back to previous page after verifying link 12
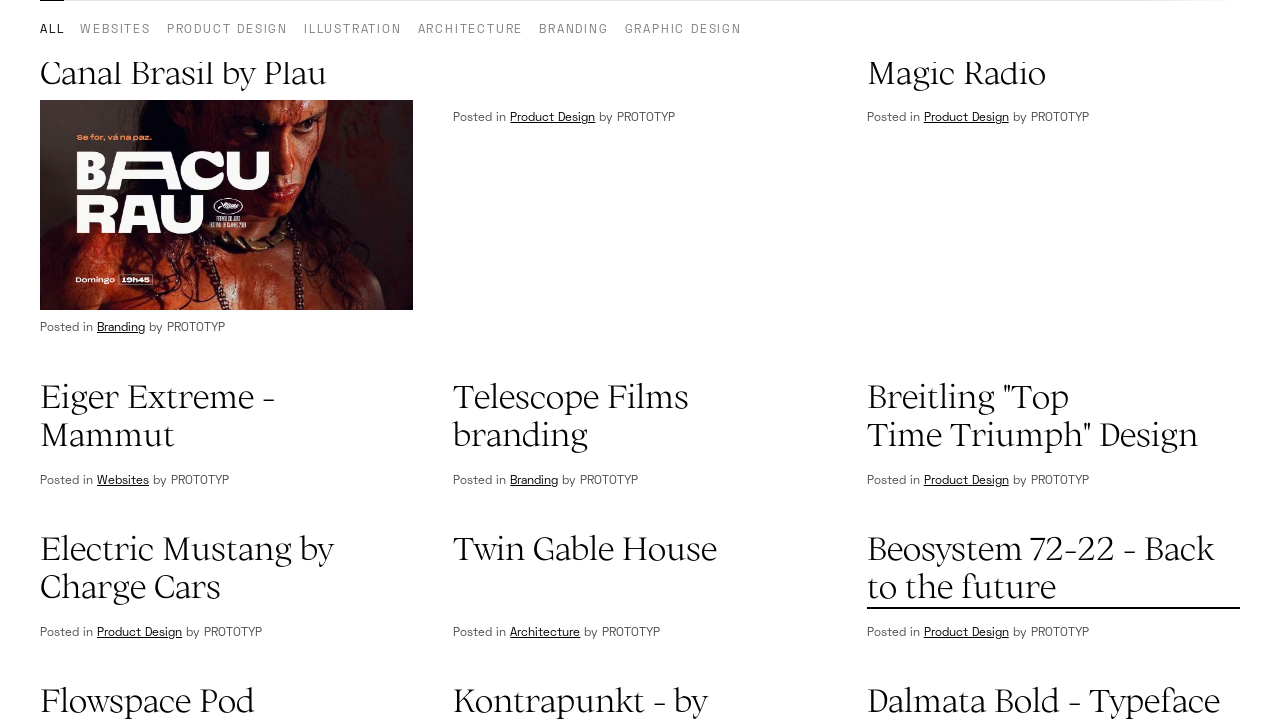

Clicked category link 13 of 20 at (126, 360) on article a[href*="/category/"] >> nth=12
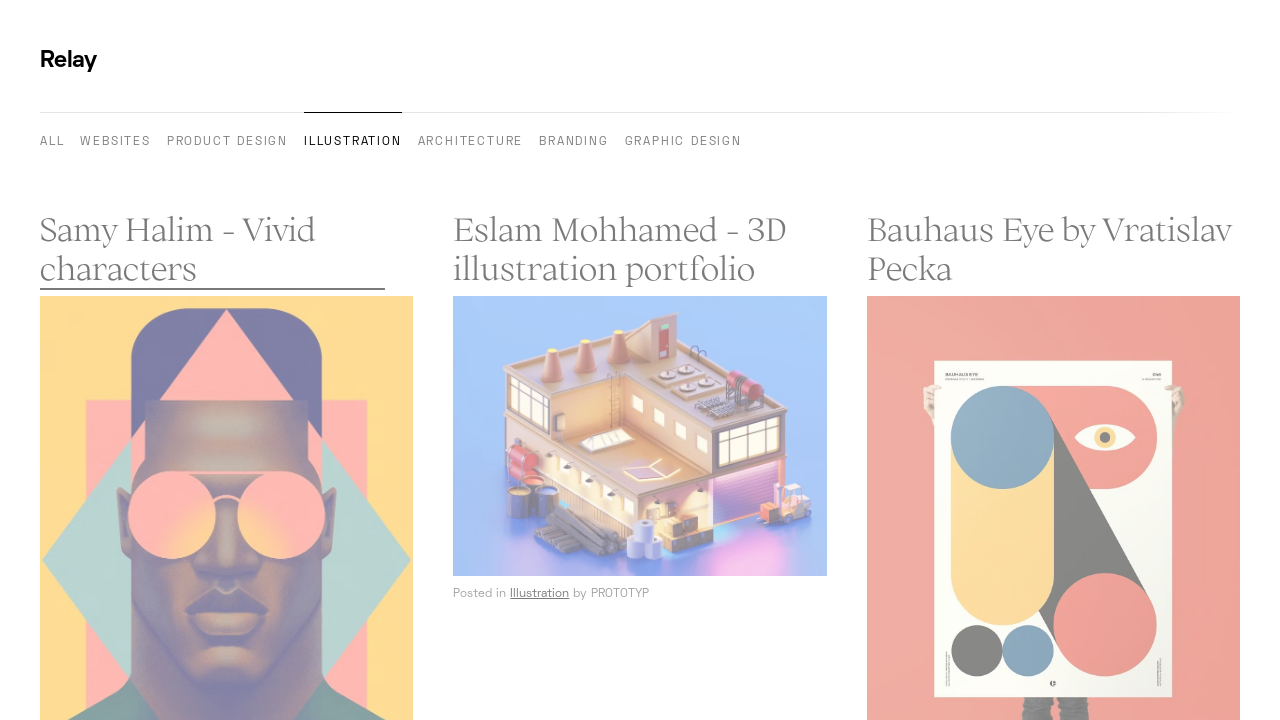

Verified URL contains '/category/' for link 13
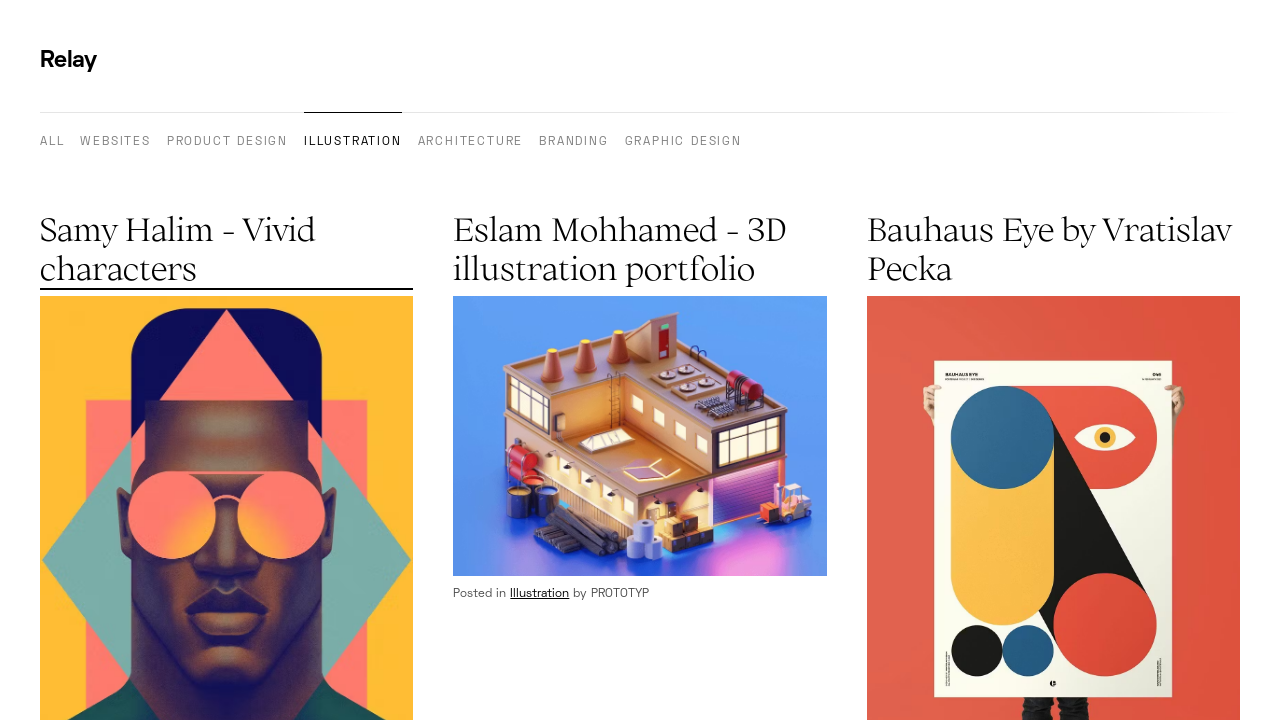

Navigated back to previous page after verifying link 13
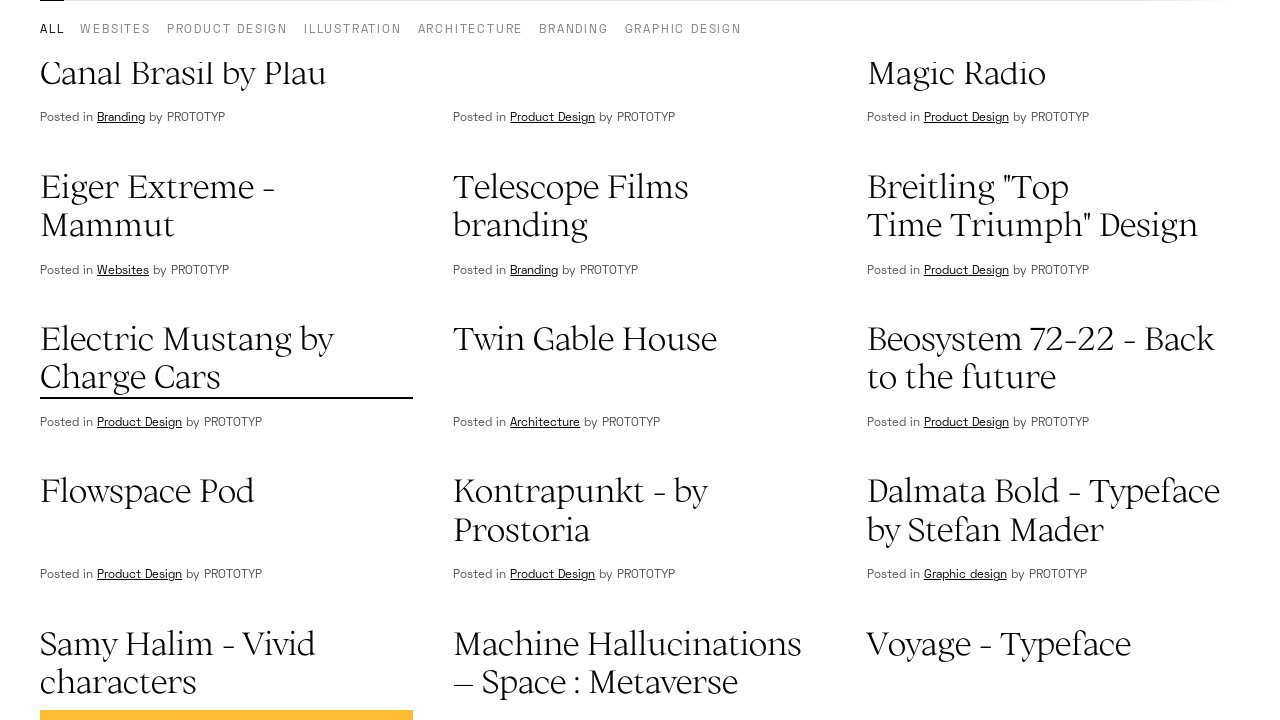

Clicked category link 14 of 20 at (552, 360) on article a[href*="/category/"] >> nth=13
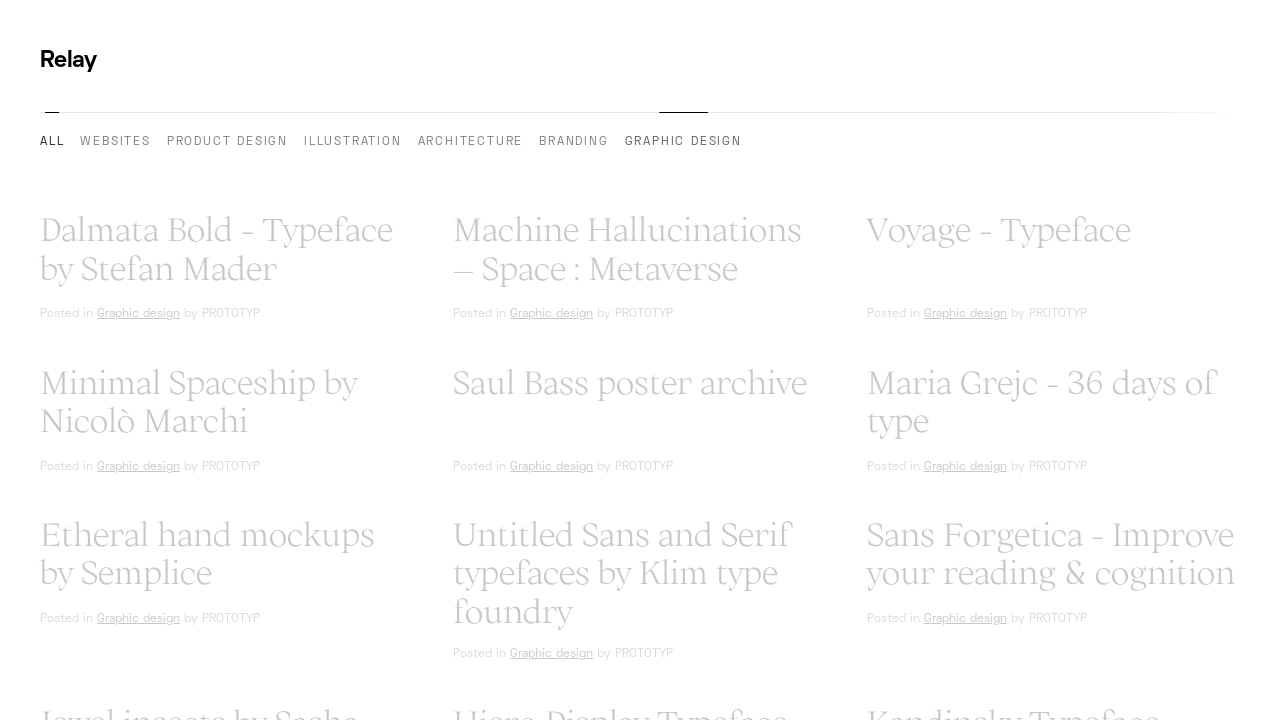

Verified URL contains '/category/' for link 14
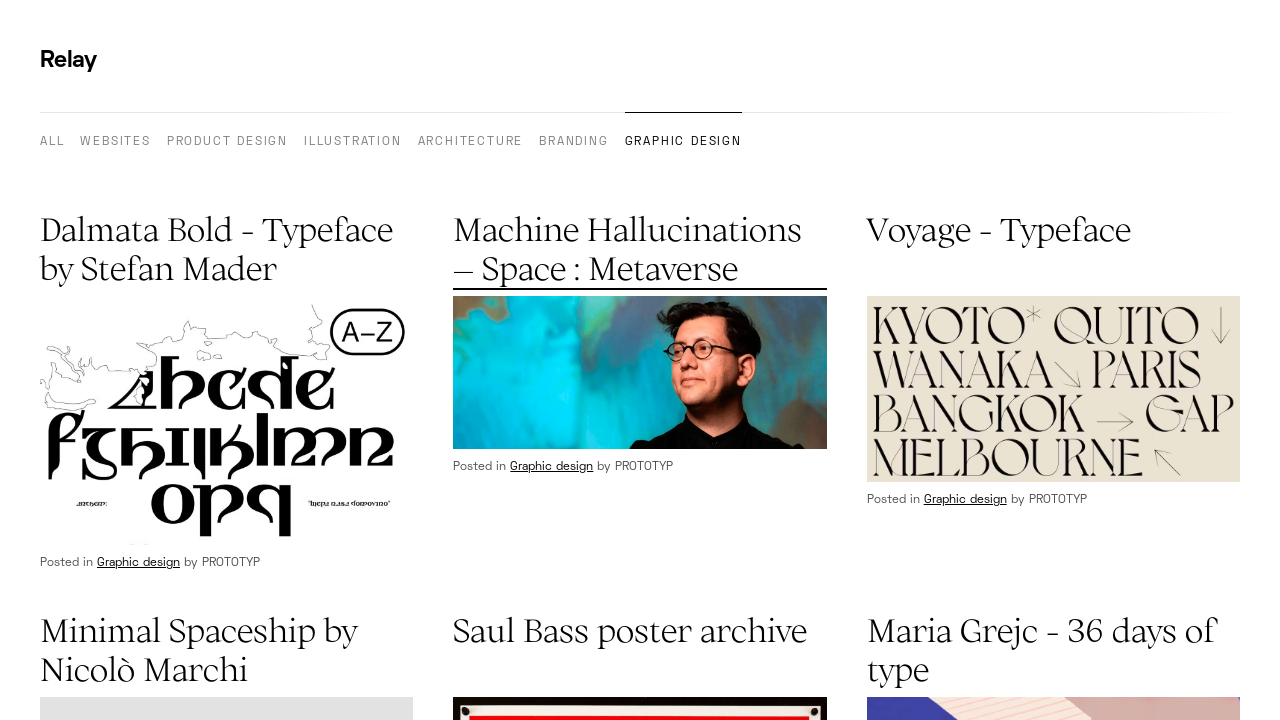

Navigated back to previous page after verifying link 14
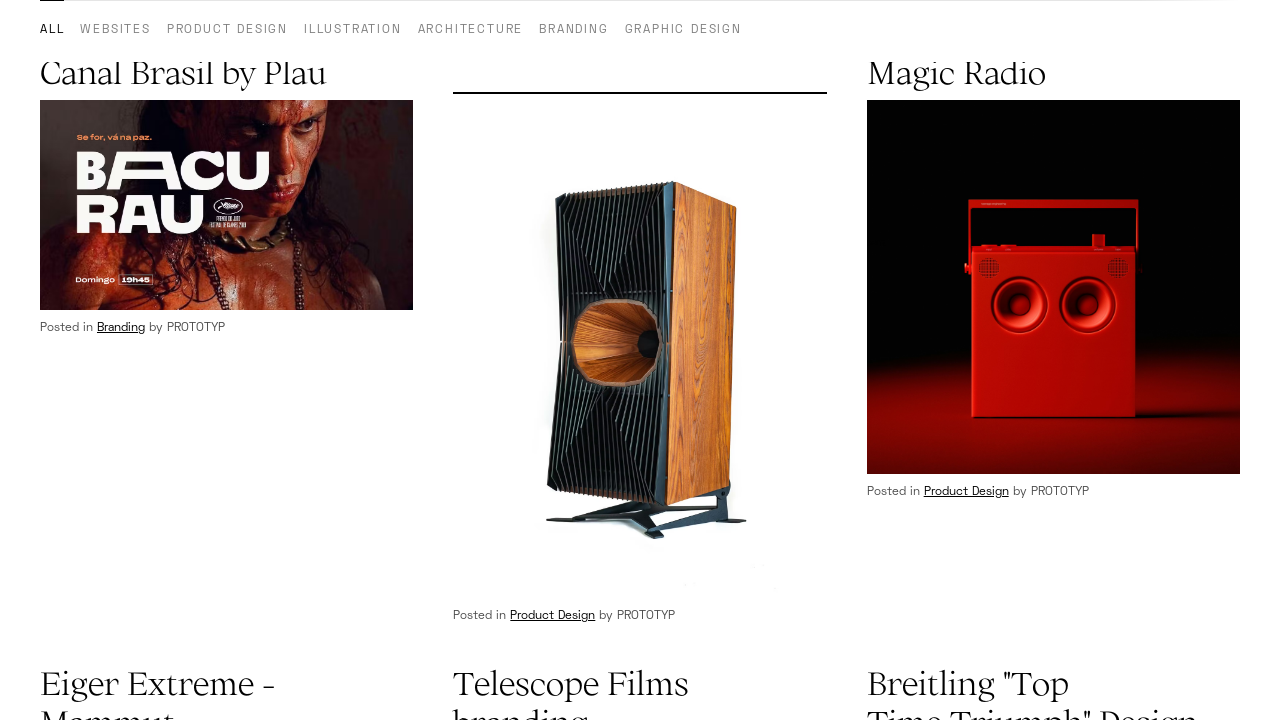

Clicked category link 15 of 20 at (965, 361) on article a[href*="/category/"] >> nth=14
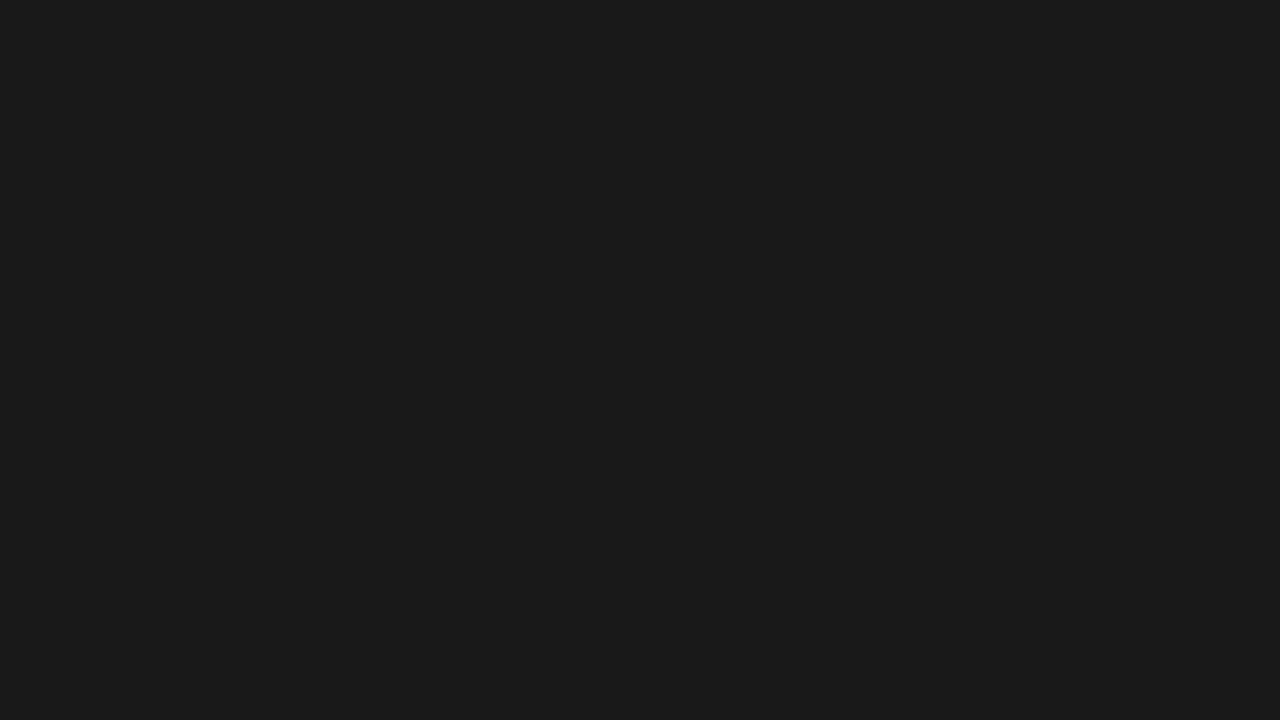

Verified URL contains '/category/' for link 15
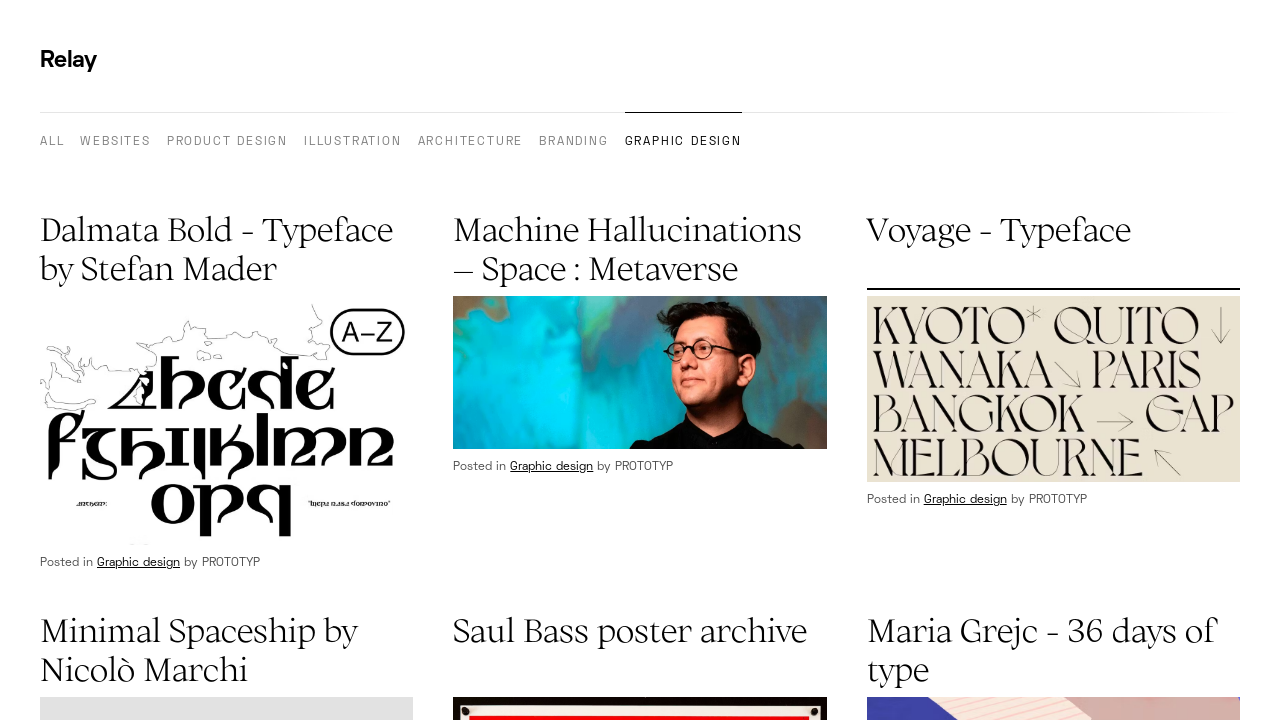

Navigated back to previous page after verifying link 15
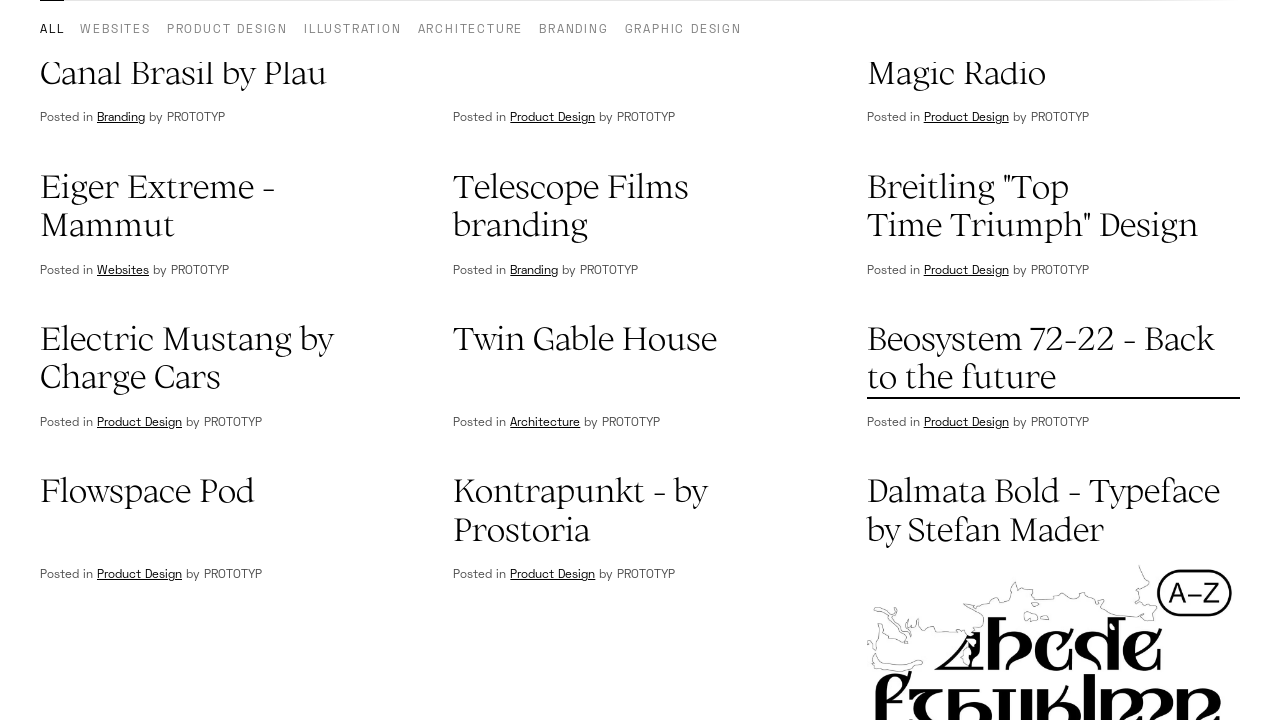

Clicked category link 16 of 20 at (126, 361) on article a[href*="/category/"] >> nth=15
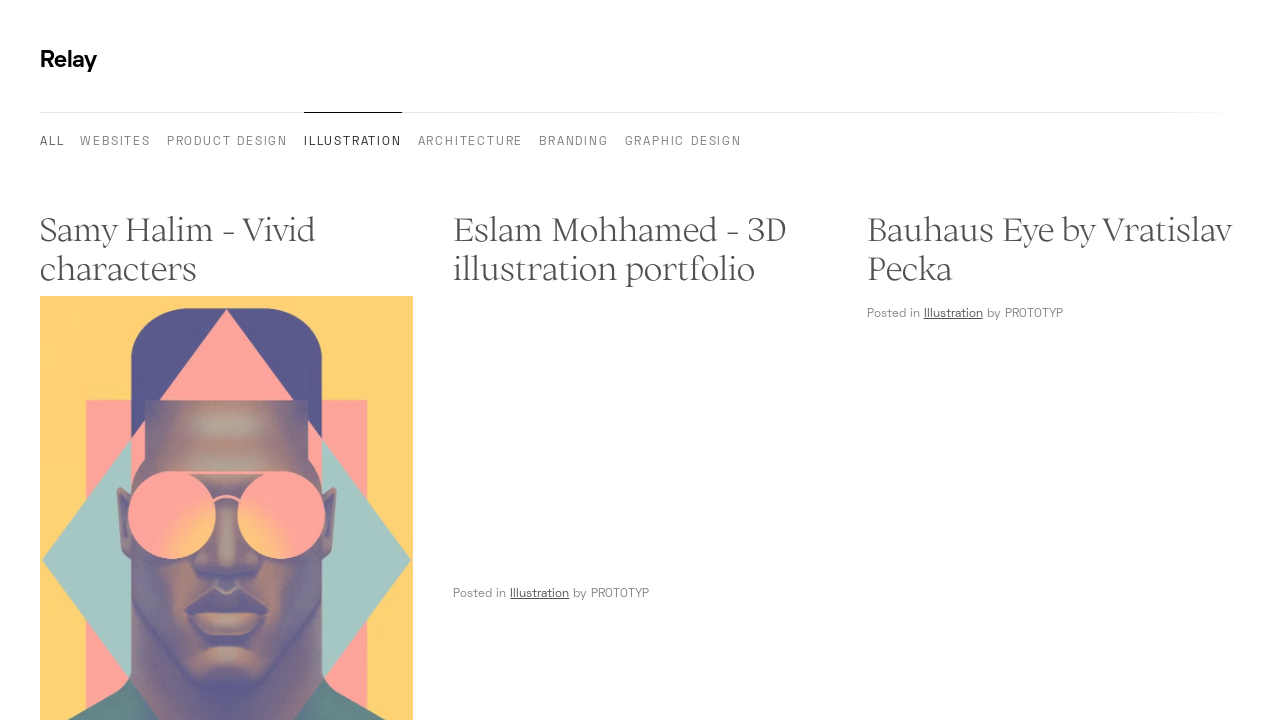

Verified URL contains '/category/' for link 16
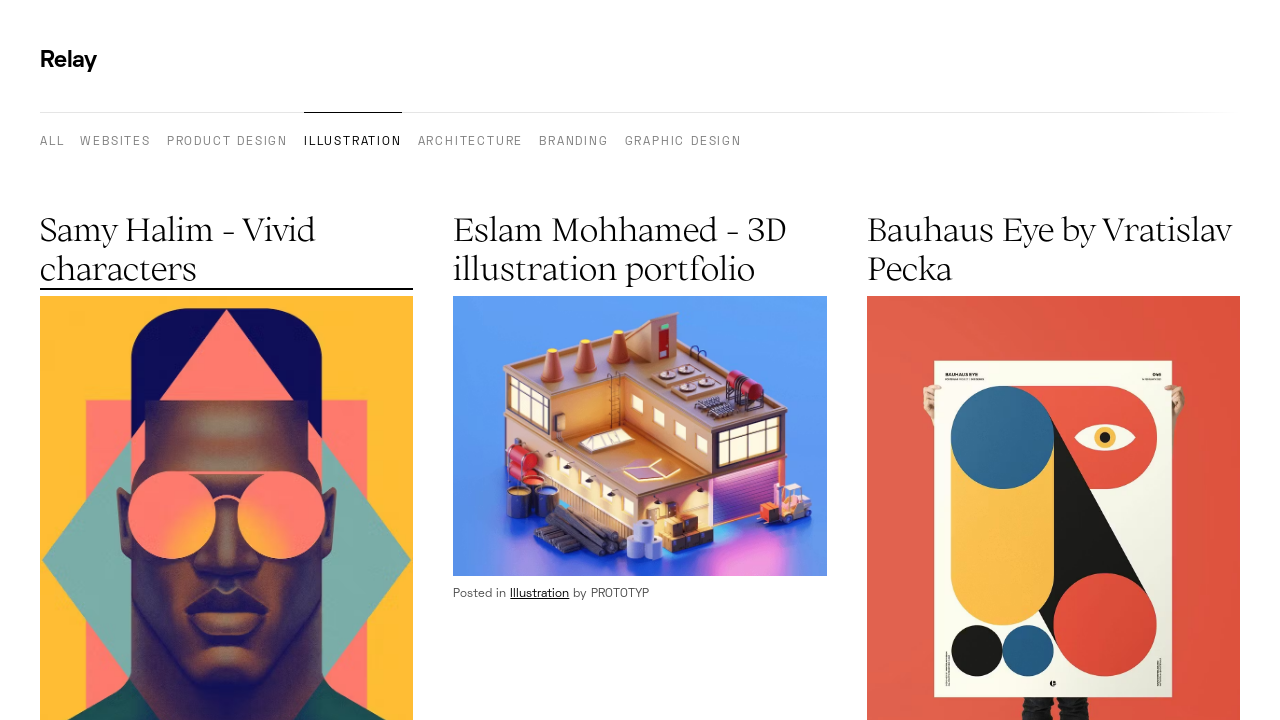

Navigated back to previous page after verifying link 16
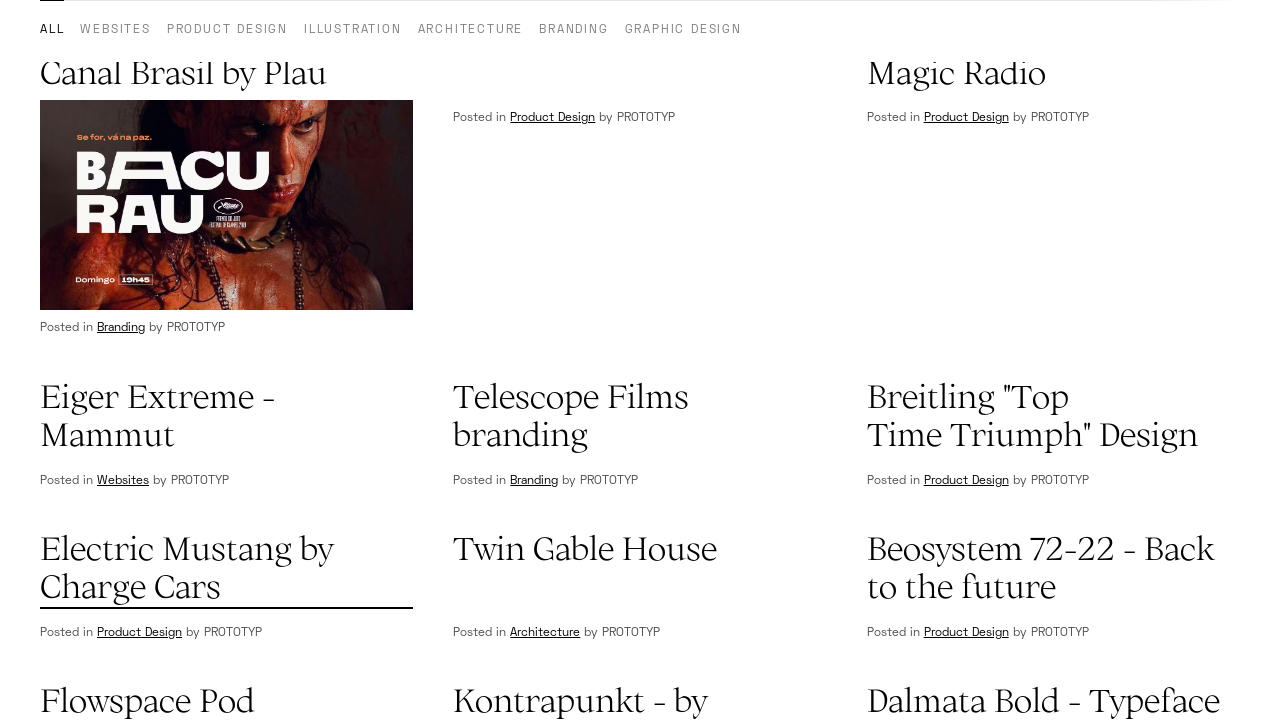

Clicked category link 17 of 20 at (536, 361) on article a[href*="/category/"] >> nth=16
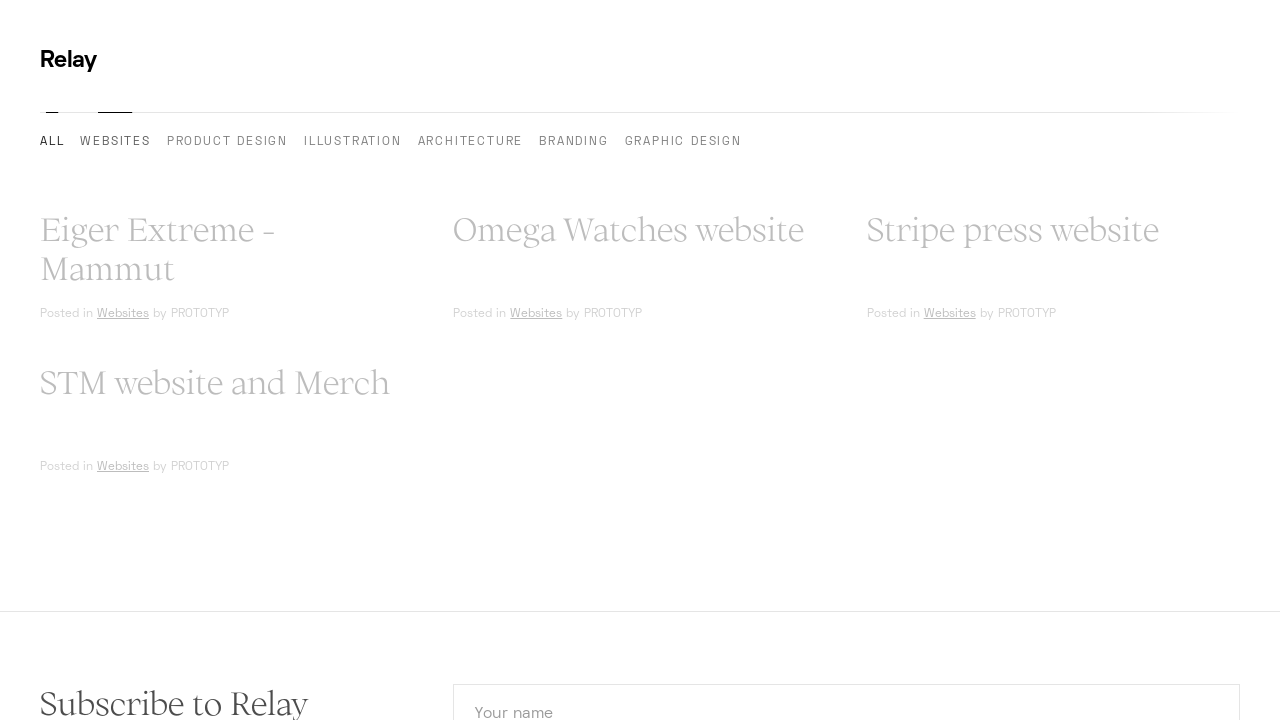

Verified URL contains '/category/' for link 17
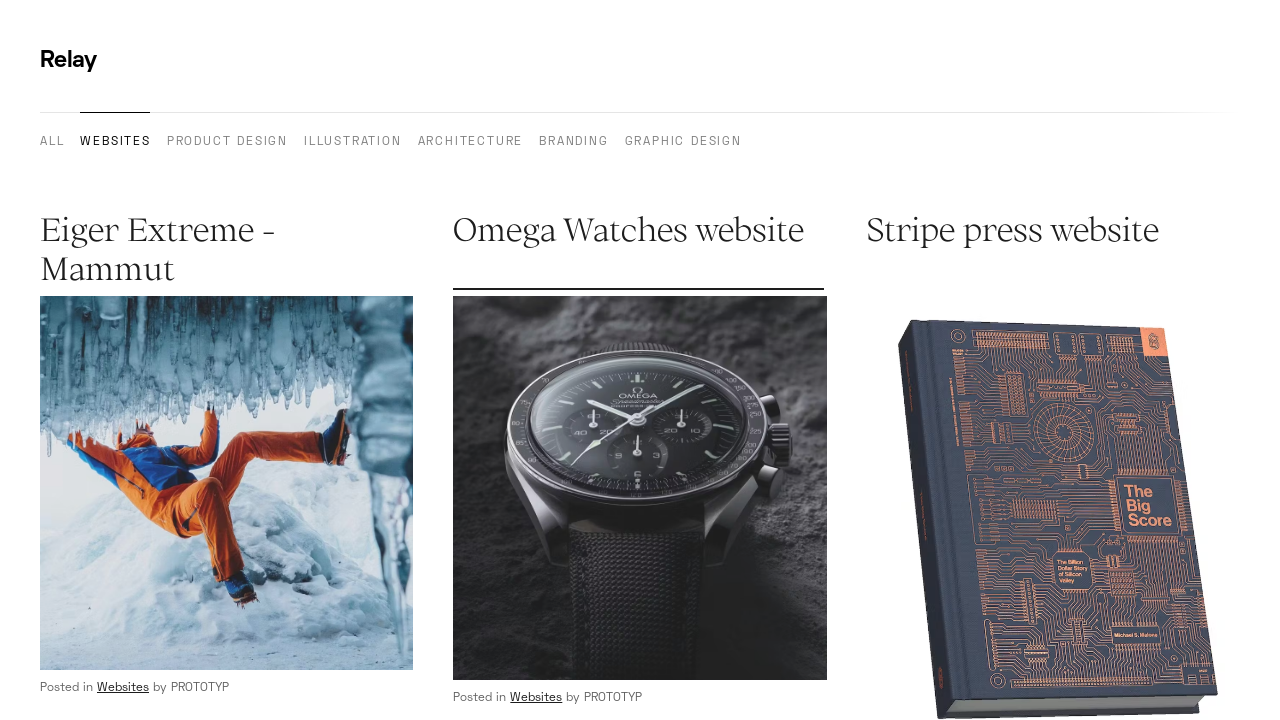

Navigated back to previous page after verifying link 17
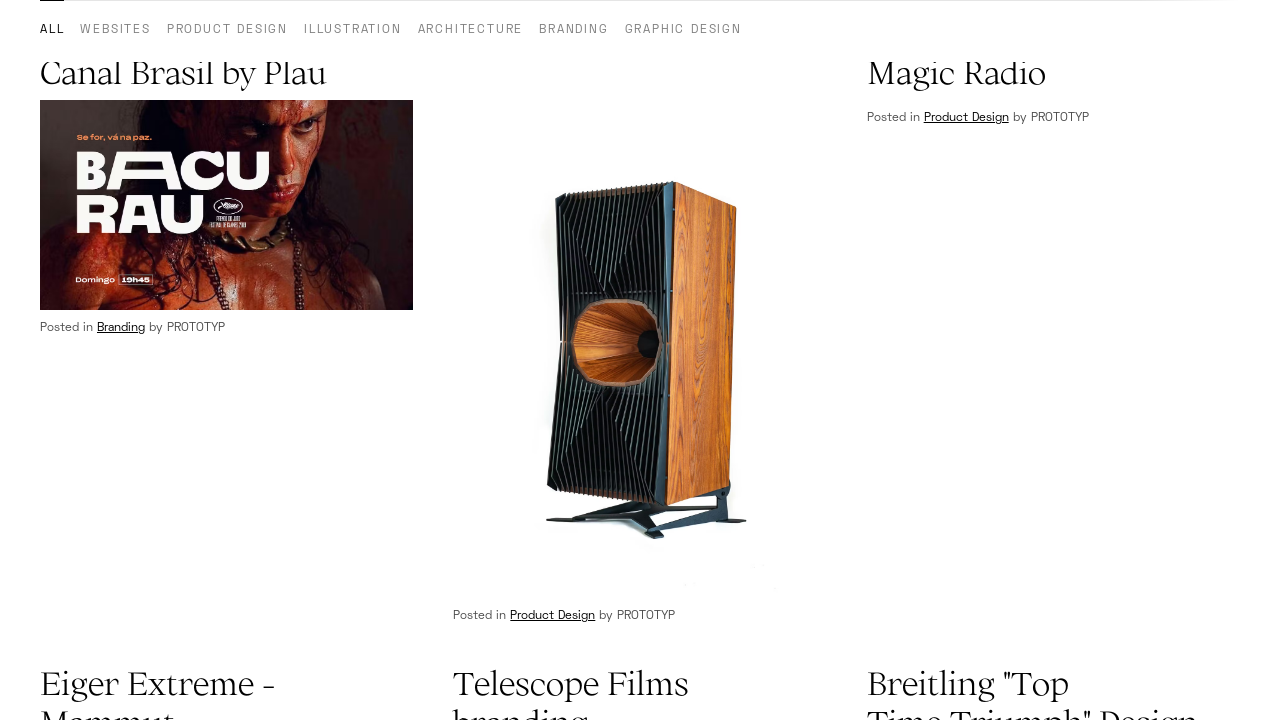

Clicked category link 18 of 20 at (953, 361) on article a[href*="/category/"] >> nth=17
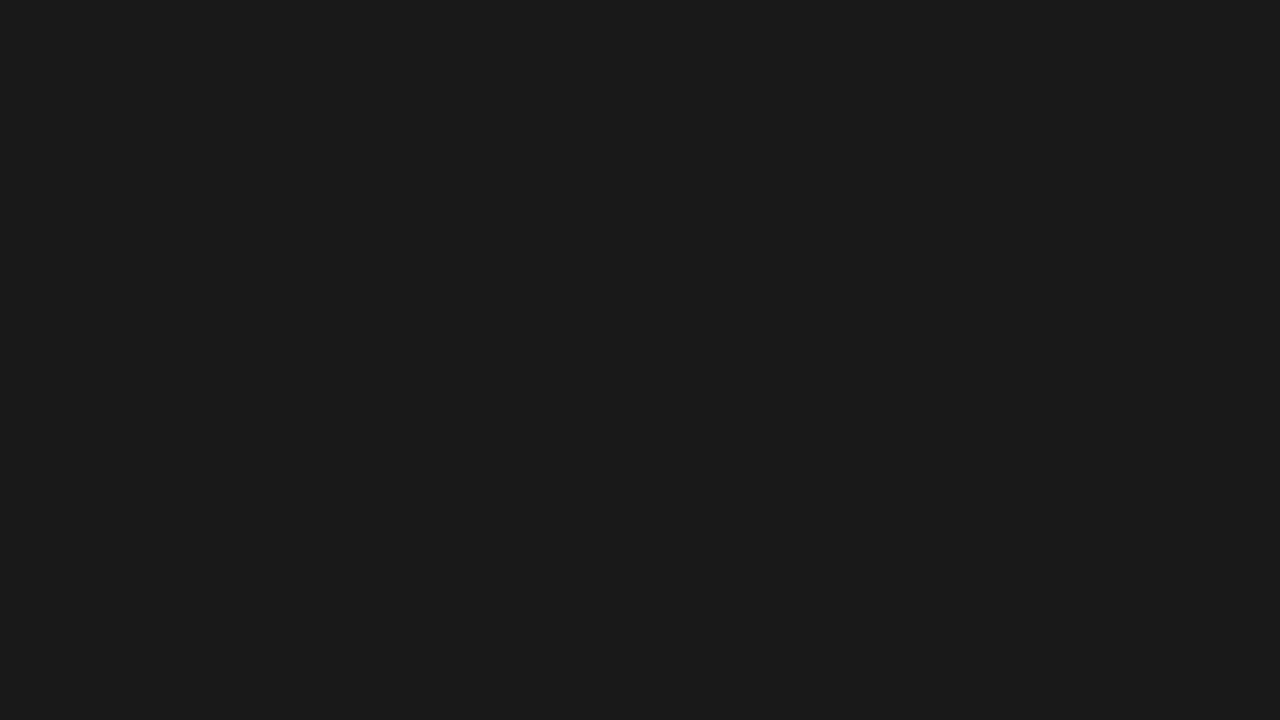

Verified URL contains '/category/' for link 18
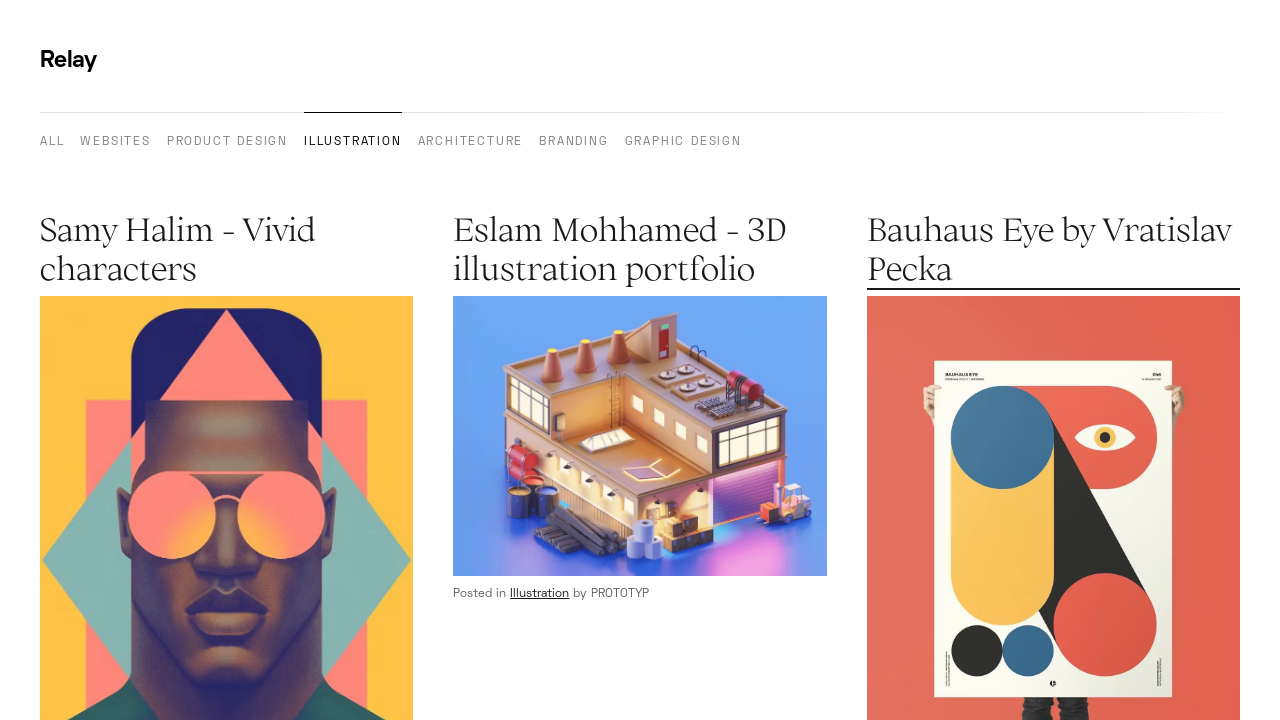

Navigated back to previous page after verifying link 18
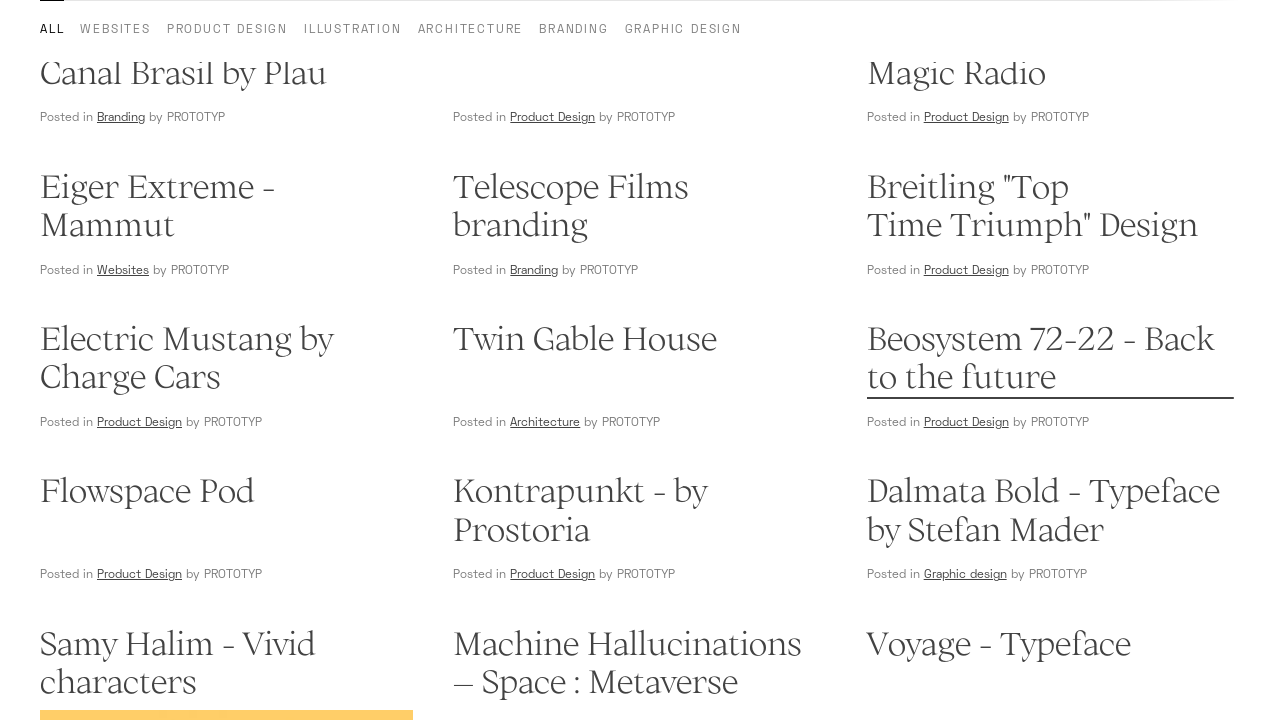

Clicked category link 19 of 20 at (123, 360) on article a[href*="/category/"] >> nth=18
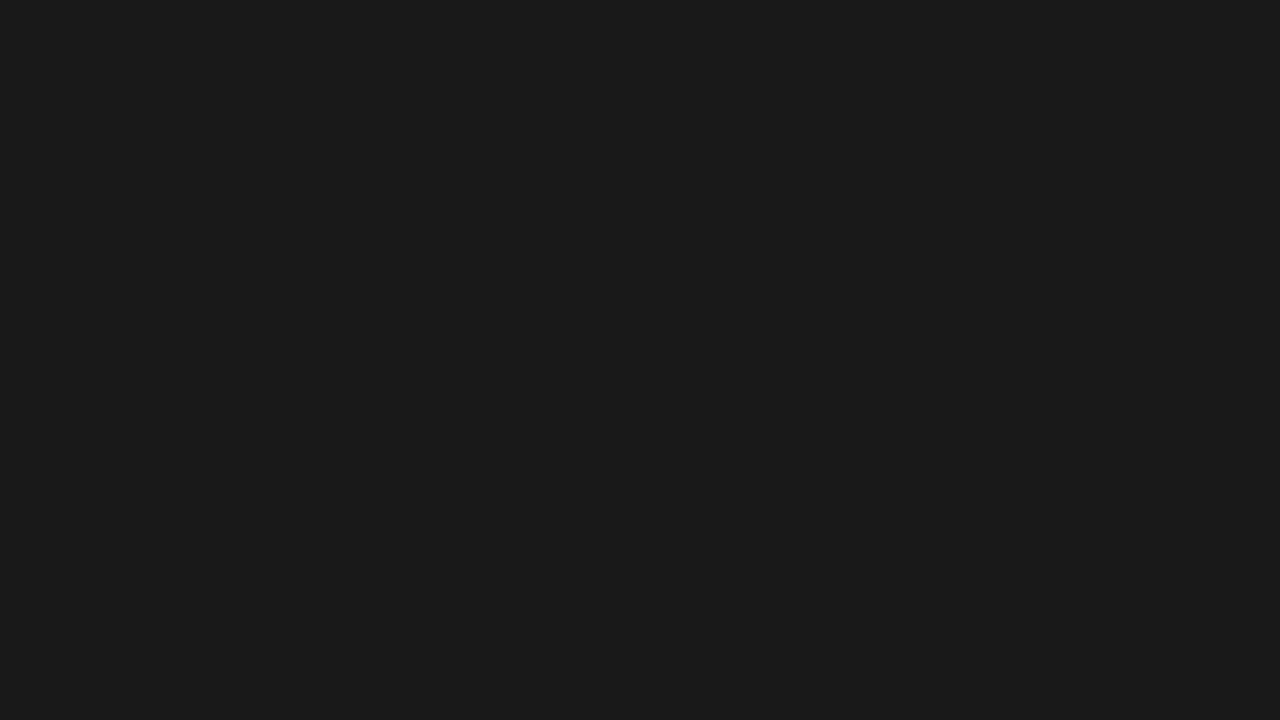

Verified URL contains '/category/' for link 19
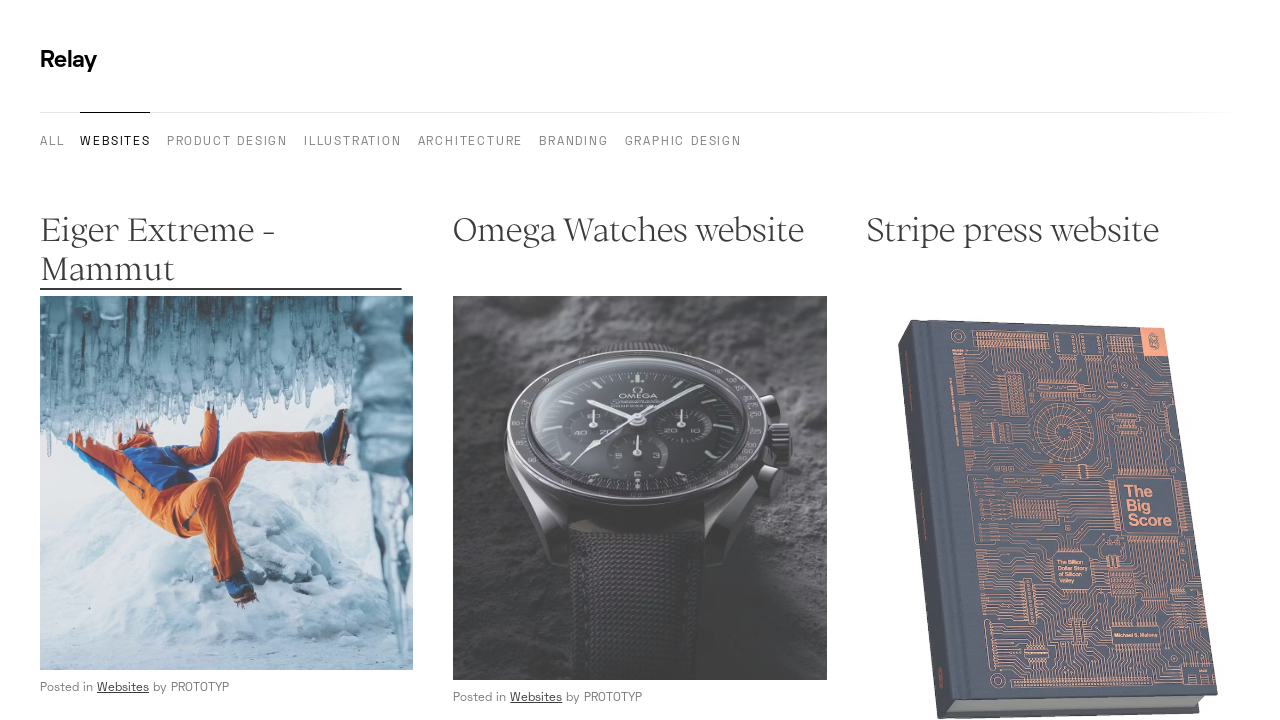

Navigated back to previous page after verifying link 19
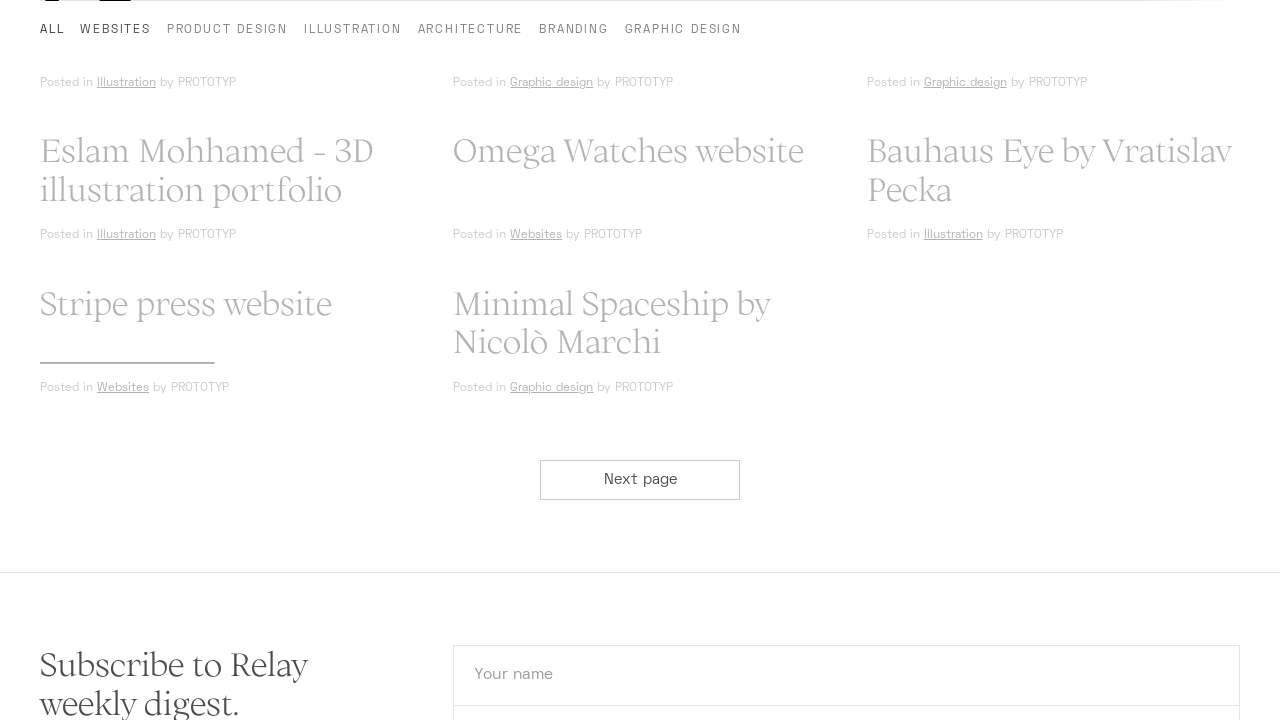

Clicked category link 20 of 20 at (552, 715) on article a[href*="/category/"] >> nth=19
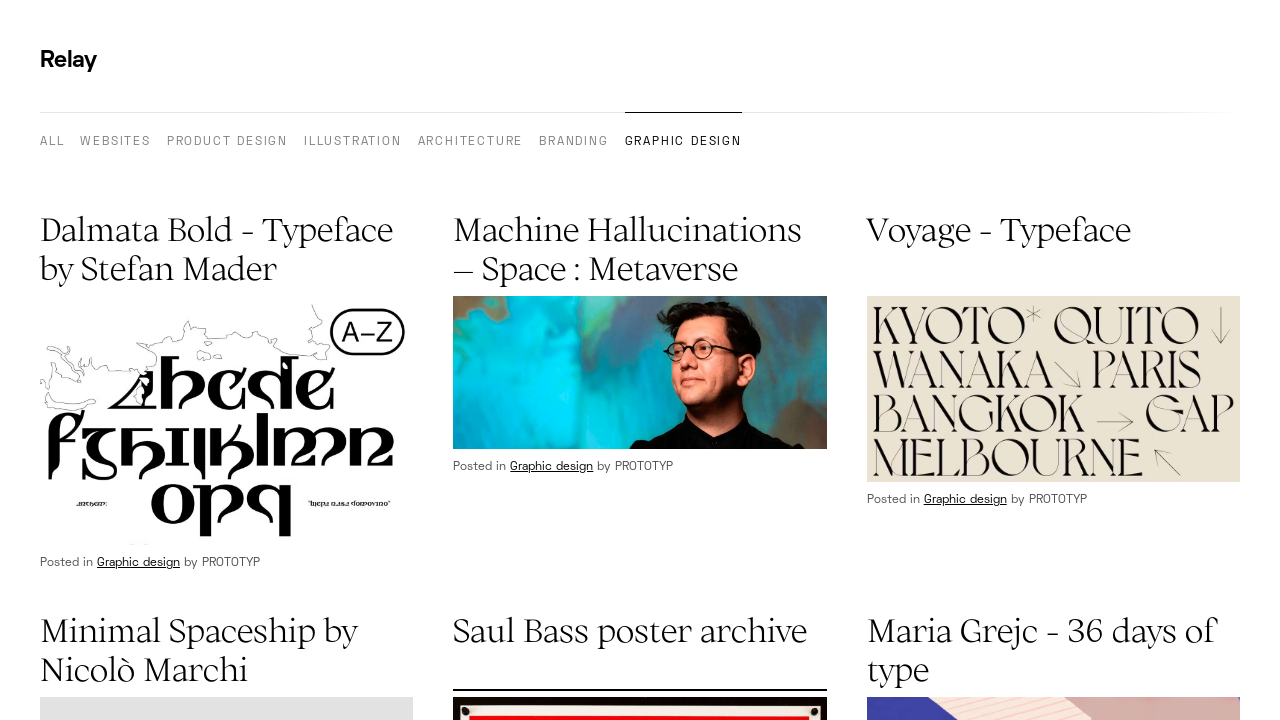

Verified URL contains '/category/' for link 20
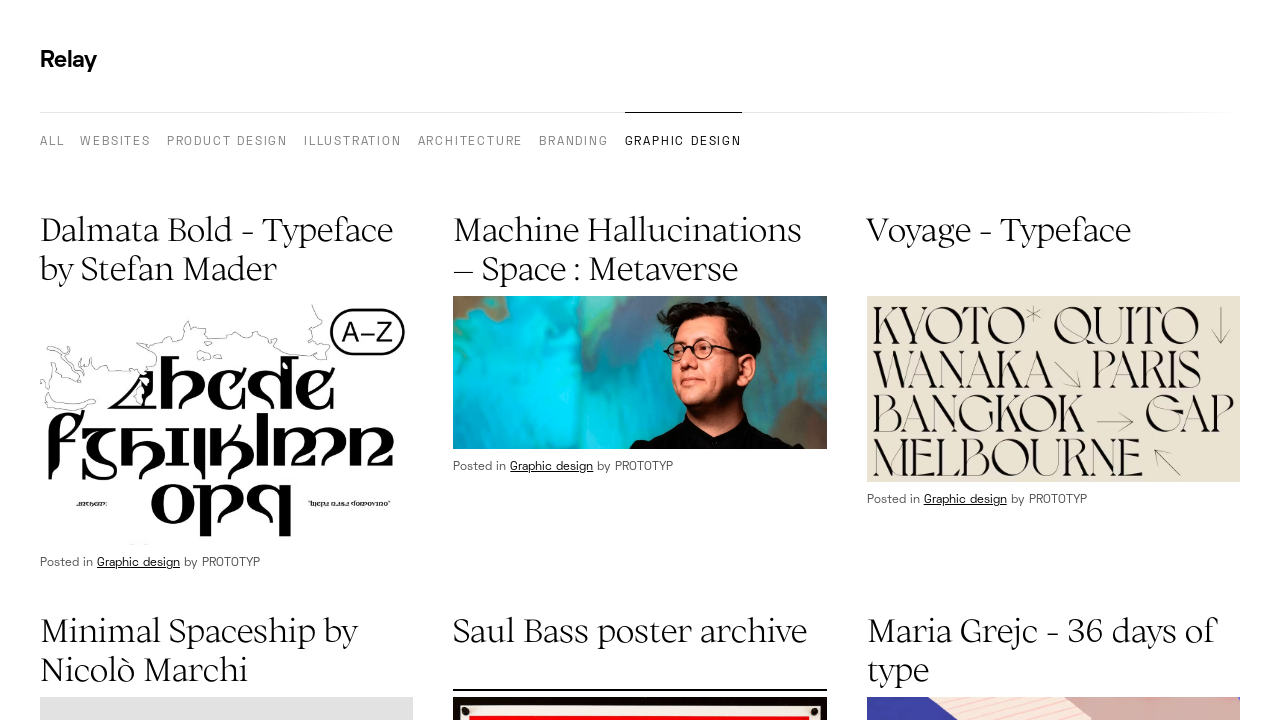

Navigated back to previous page after verifying link 20
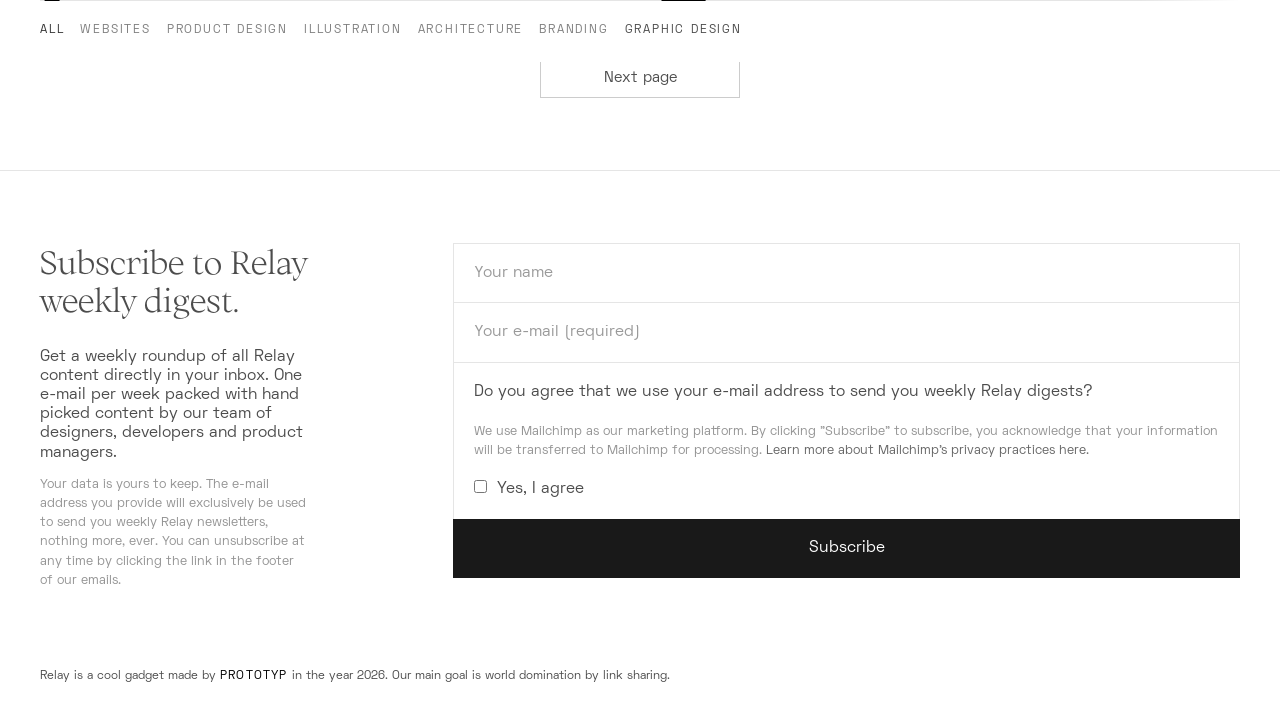

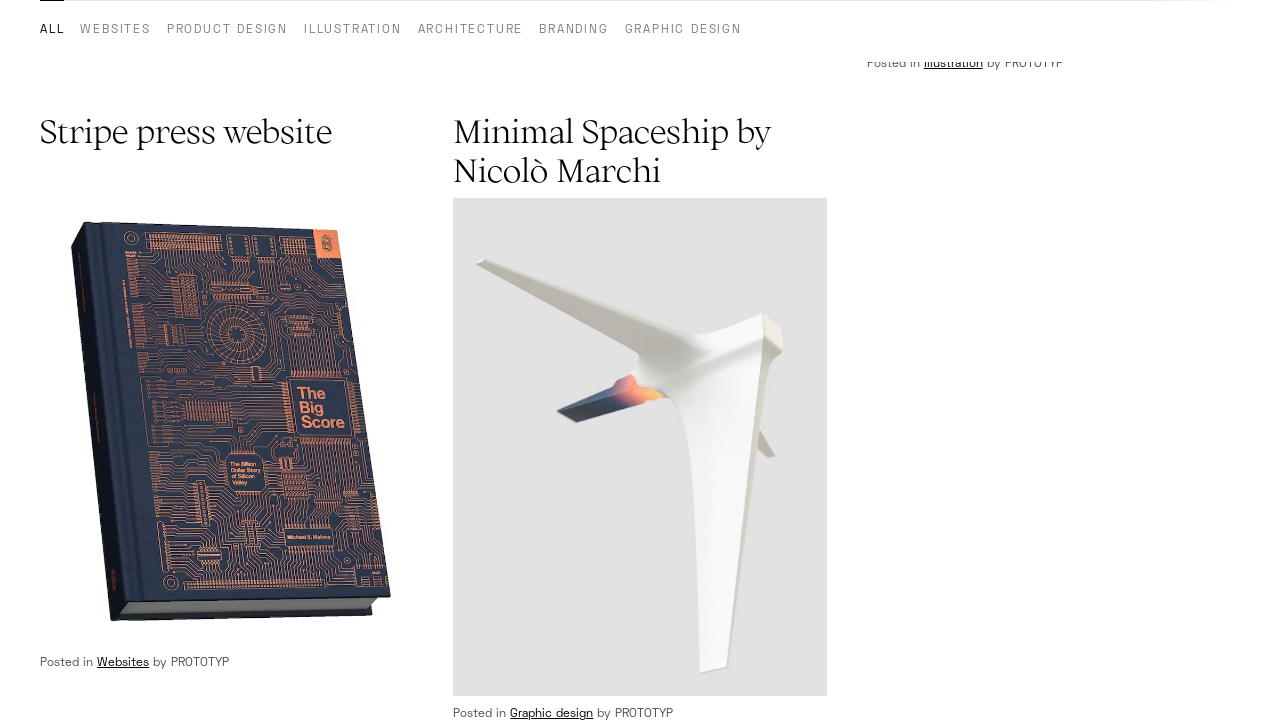